Navigates to an automation practice page and verifies that footer links are present and clickable

Starting URL: https://www.rahulshettyacademy.com/AutomationPractice/

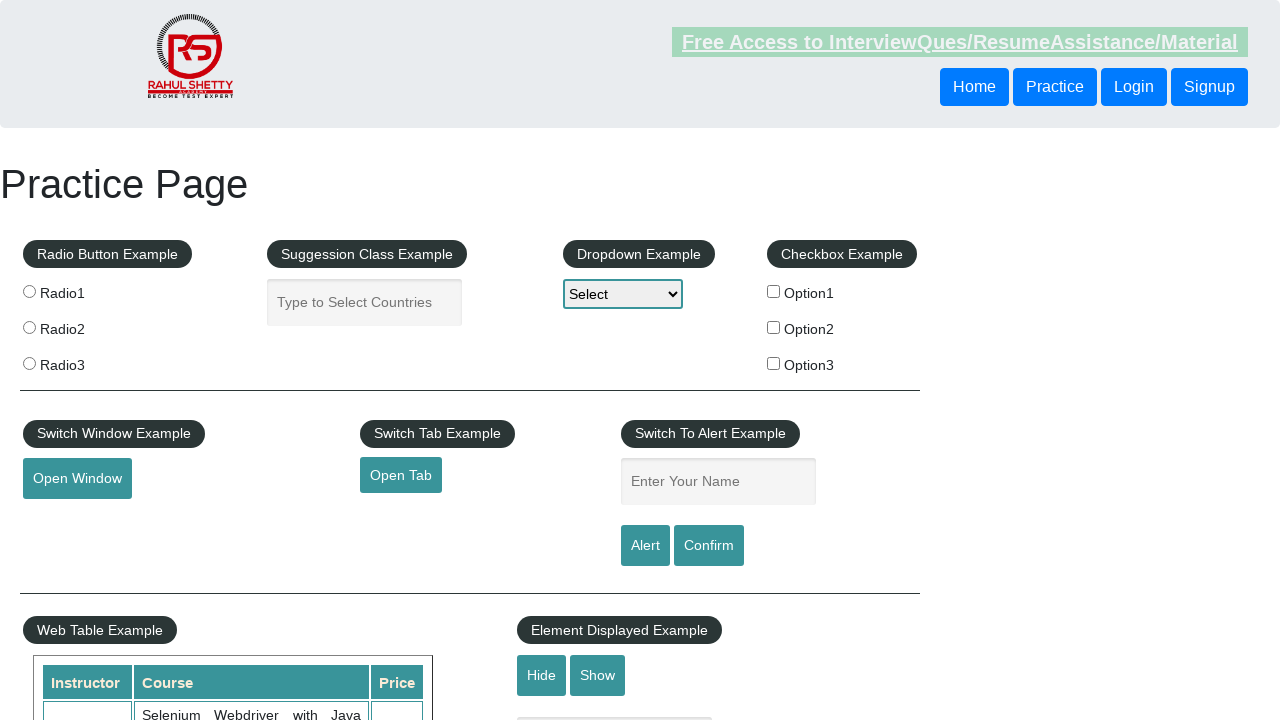

Waited for footer links to be present on the automation practice page
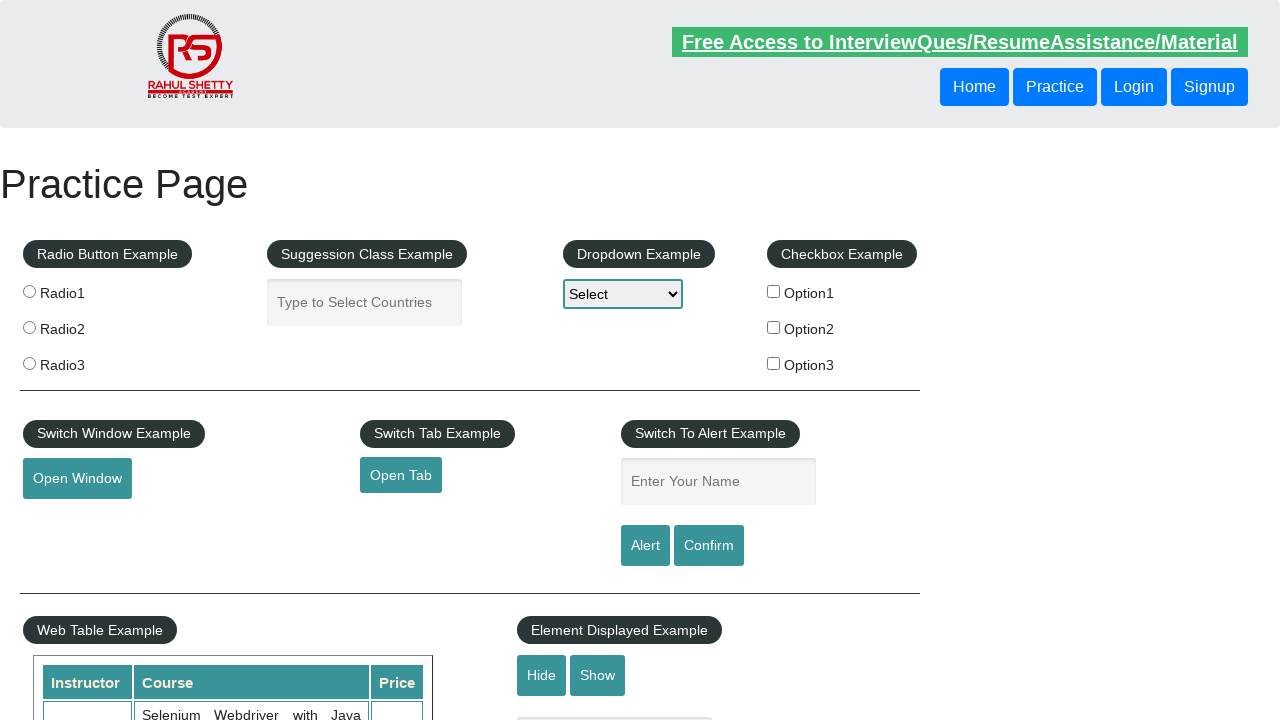

Retrieved all footer links from the page
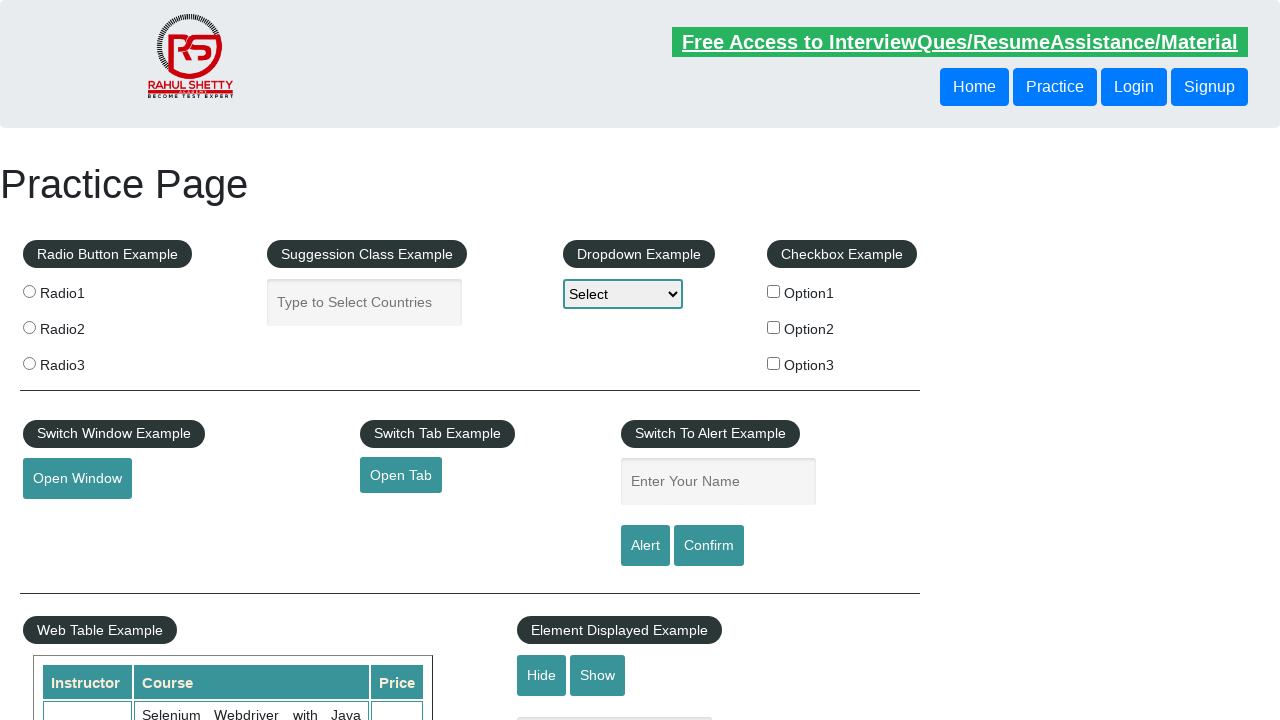

Verified footer link is visible
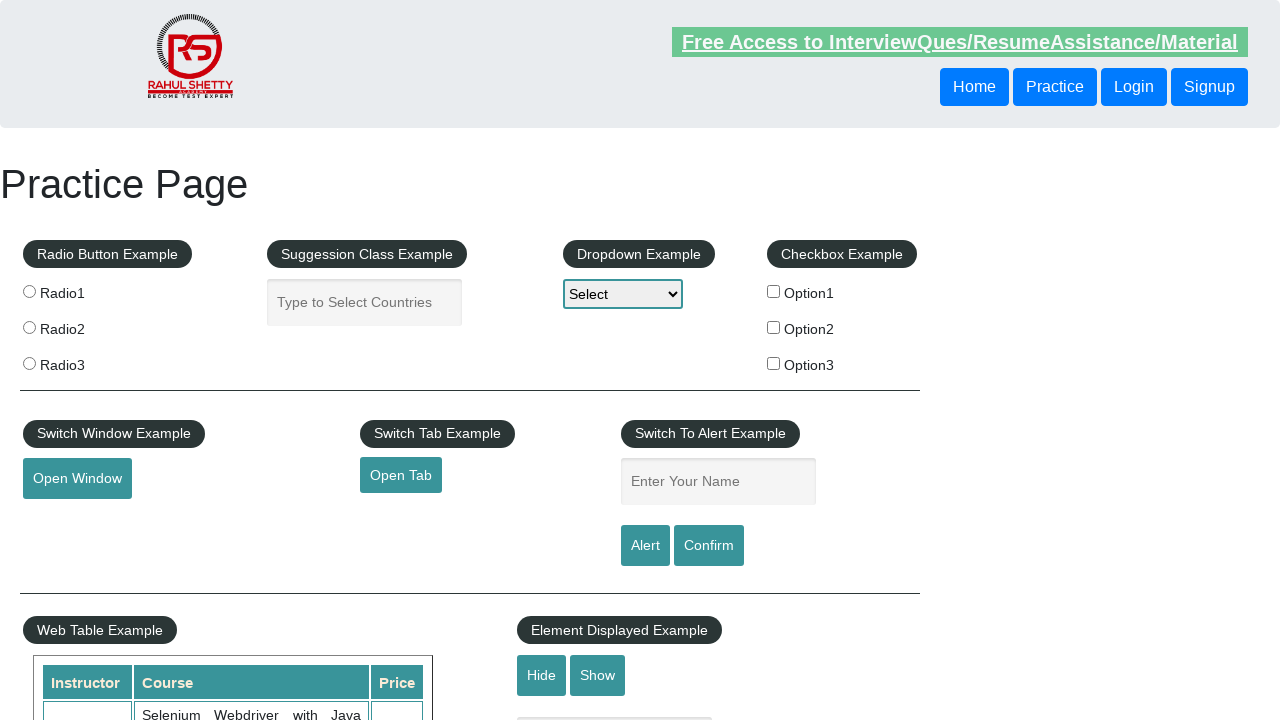

Retrieved href attribute from footer link: #
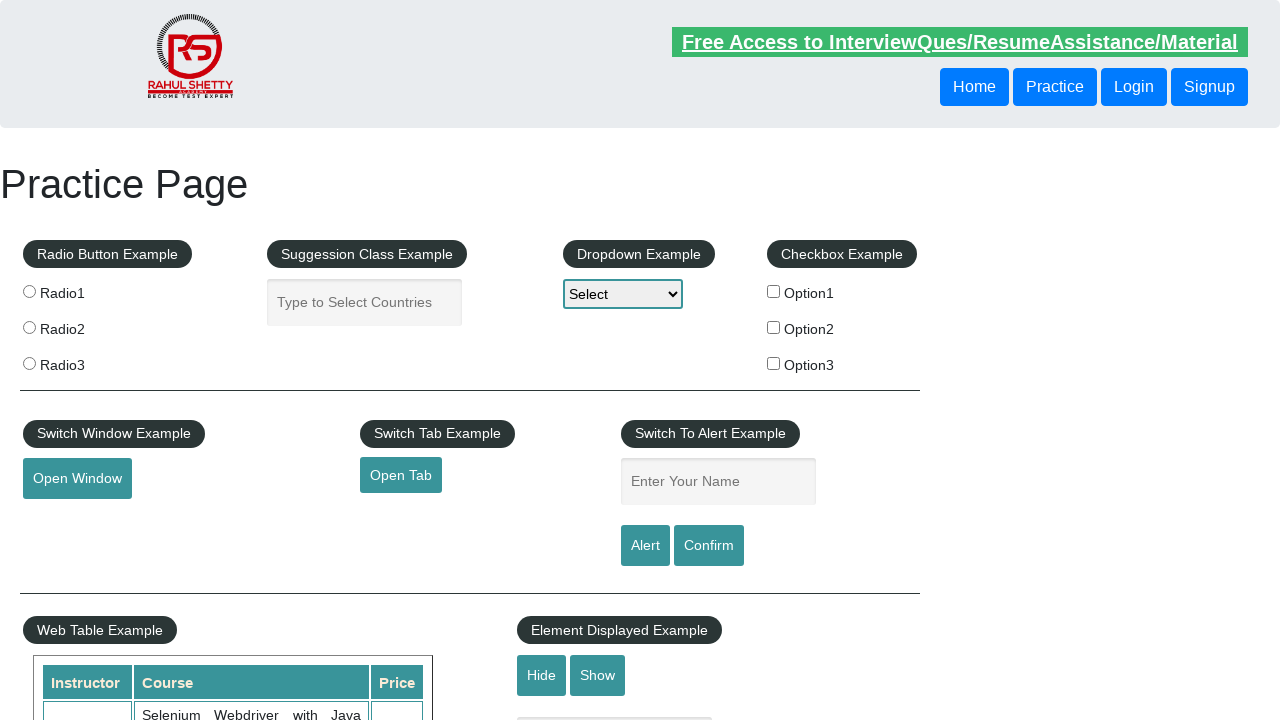

Verified footer link text is present: Discount Coupons
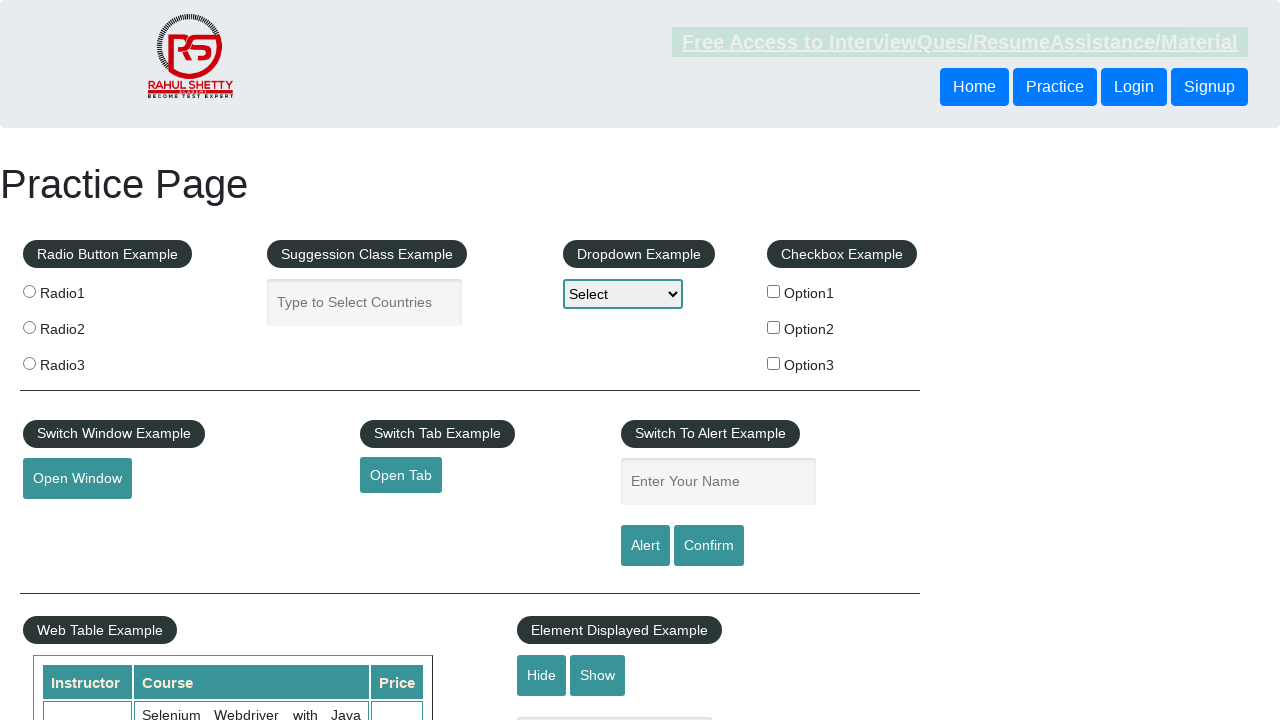

Verified footer link is visible
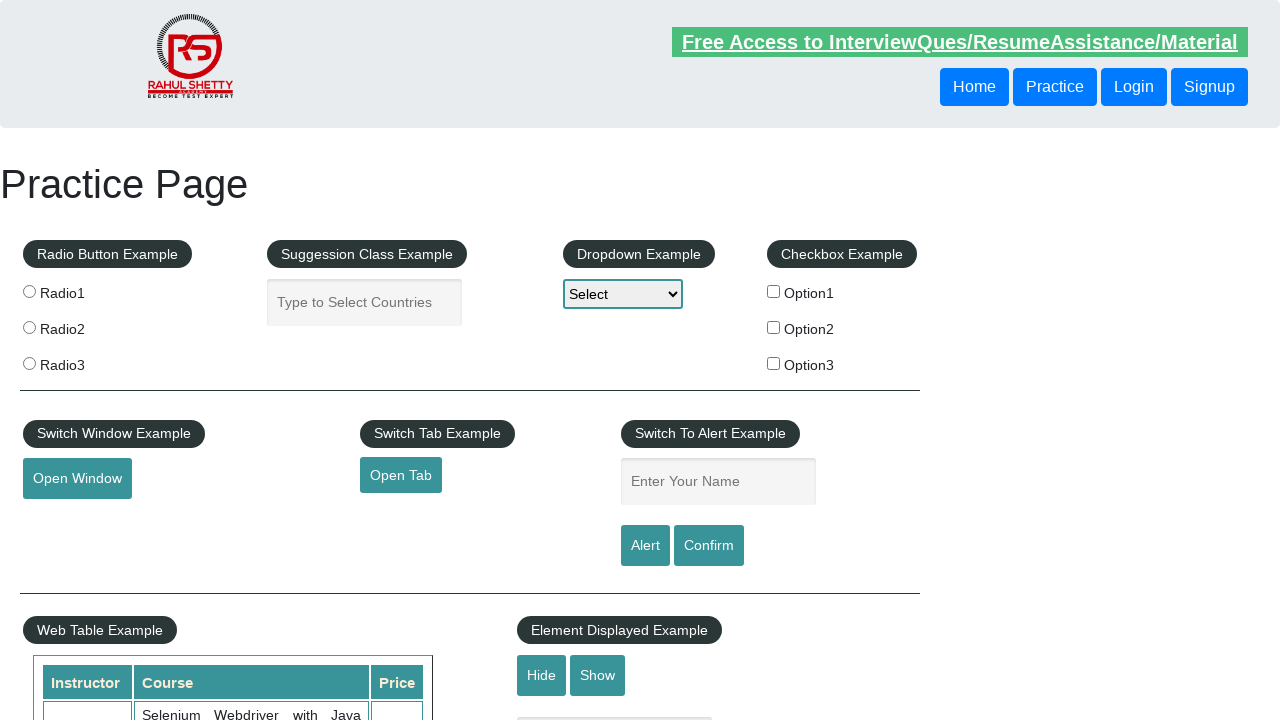

Retrieved href attribute from footer link: http://www.restapitutorial.com/
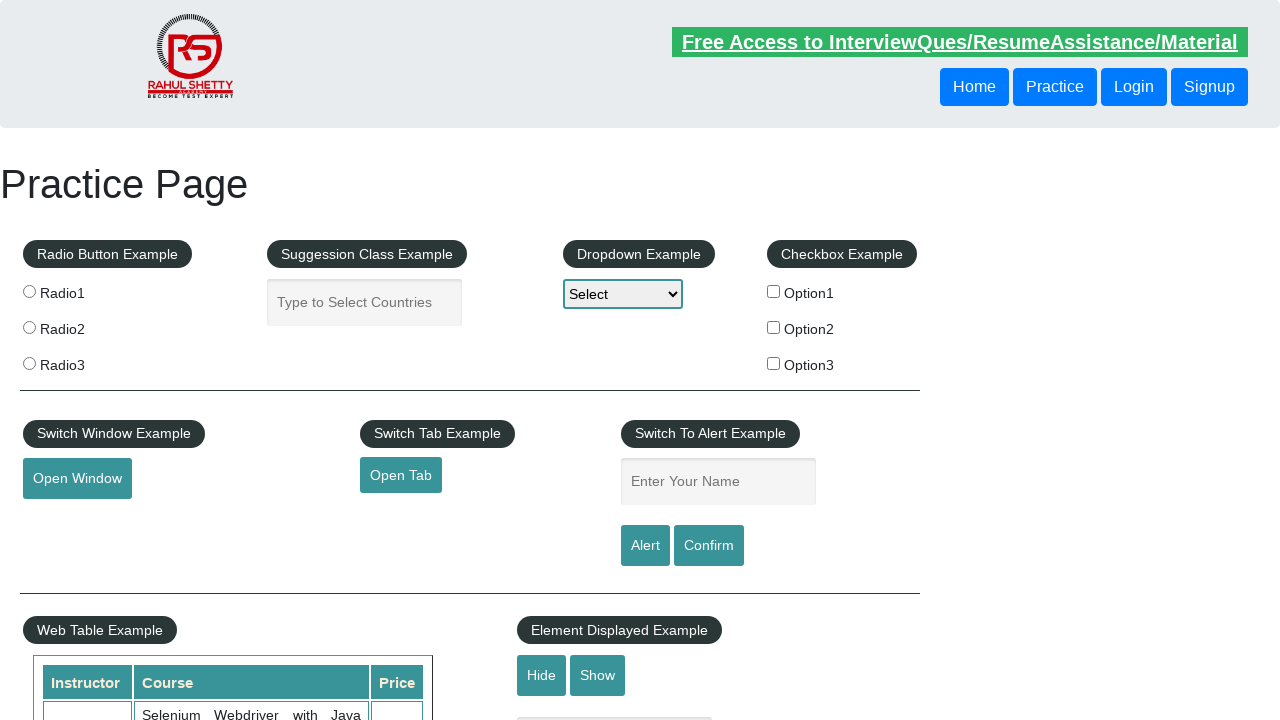

Verified footer link text is present: REST API
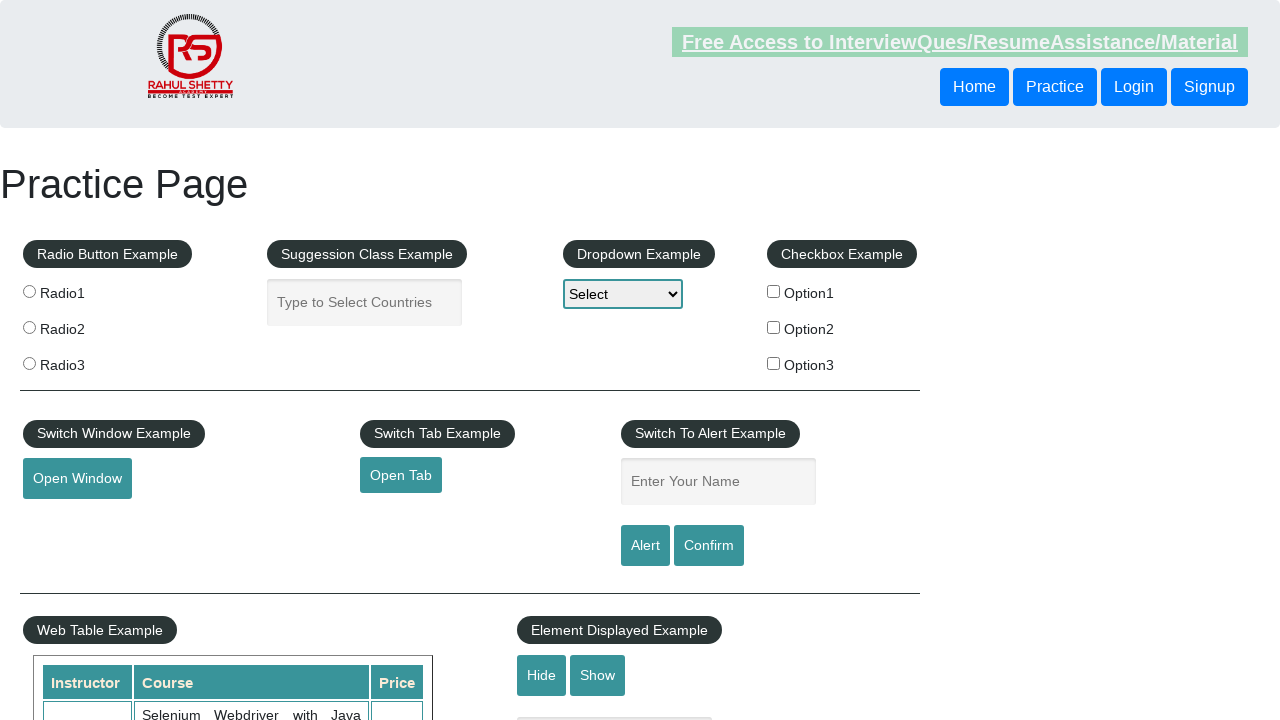

Verified footer link is visible
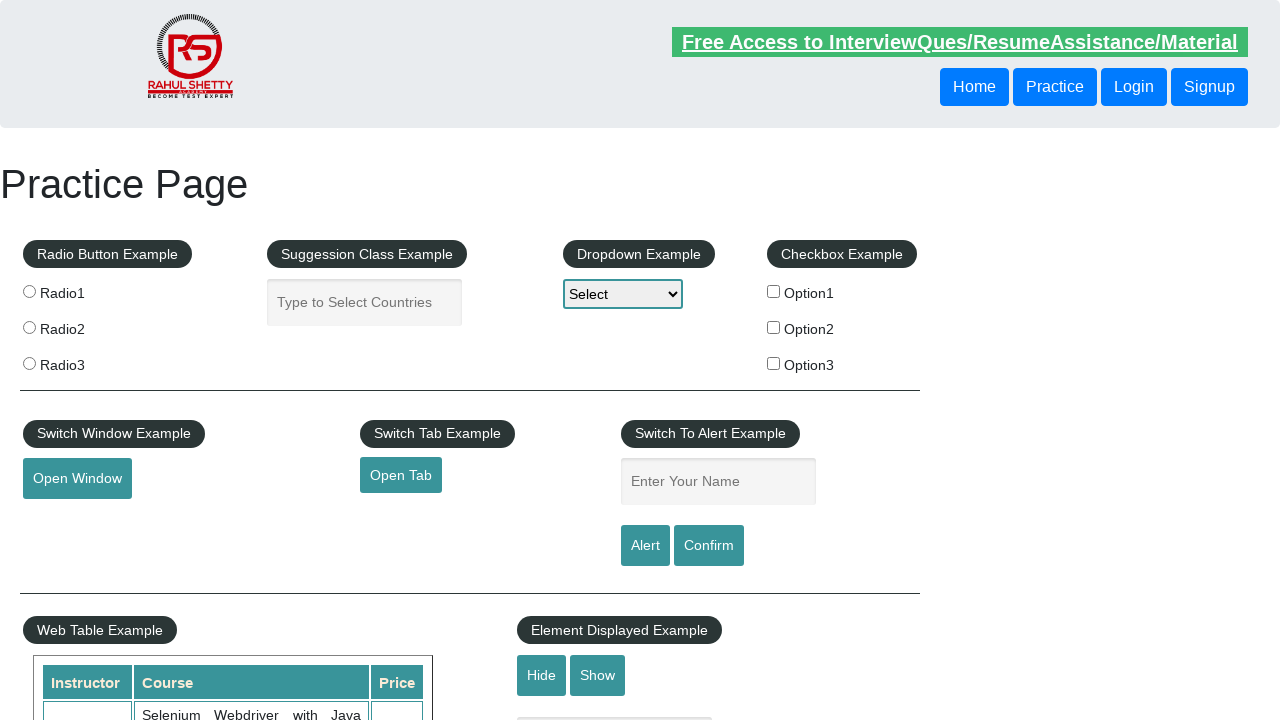

Retrieved href attribute from footer link: https://www.soapui.org/
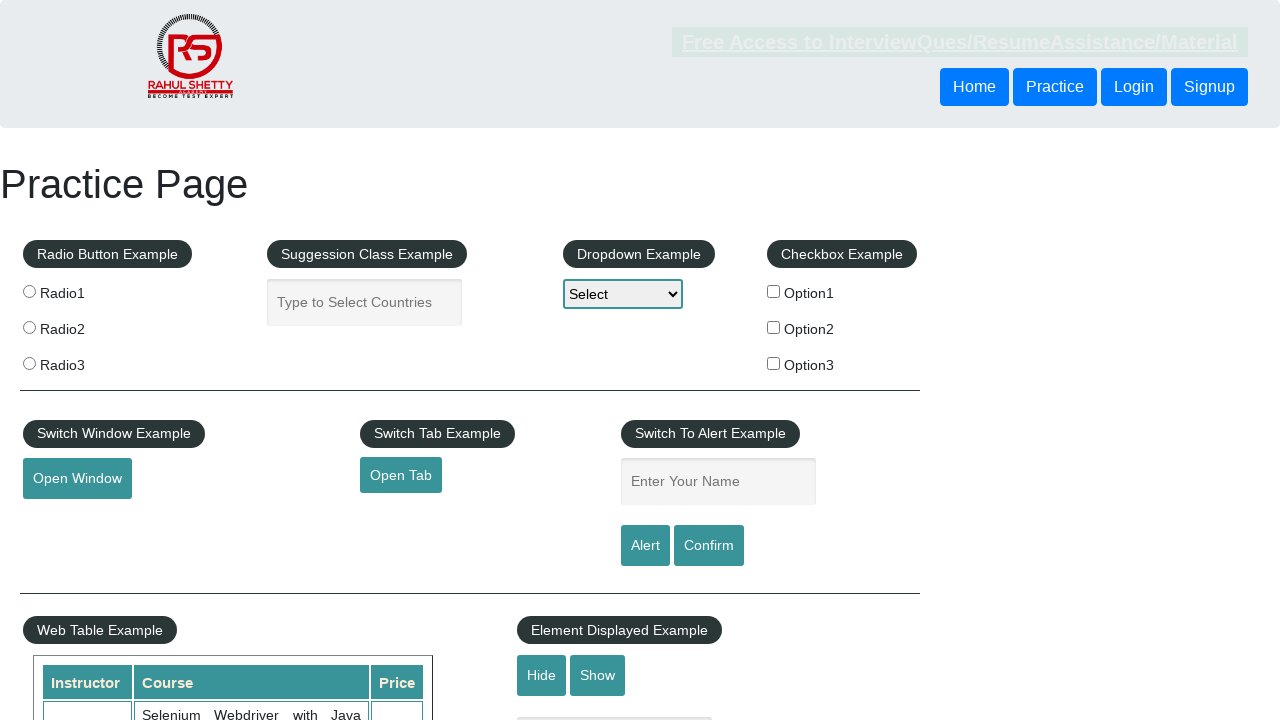

Verified footer link text is present: SoapUI
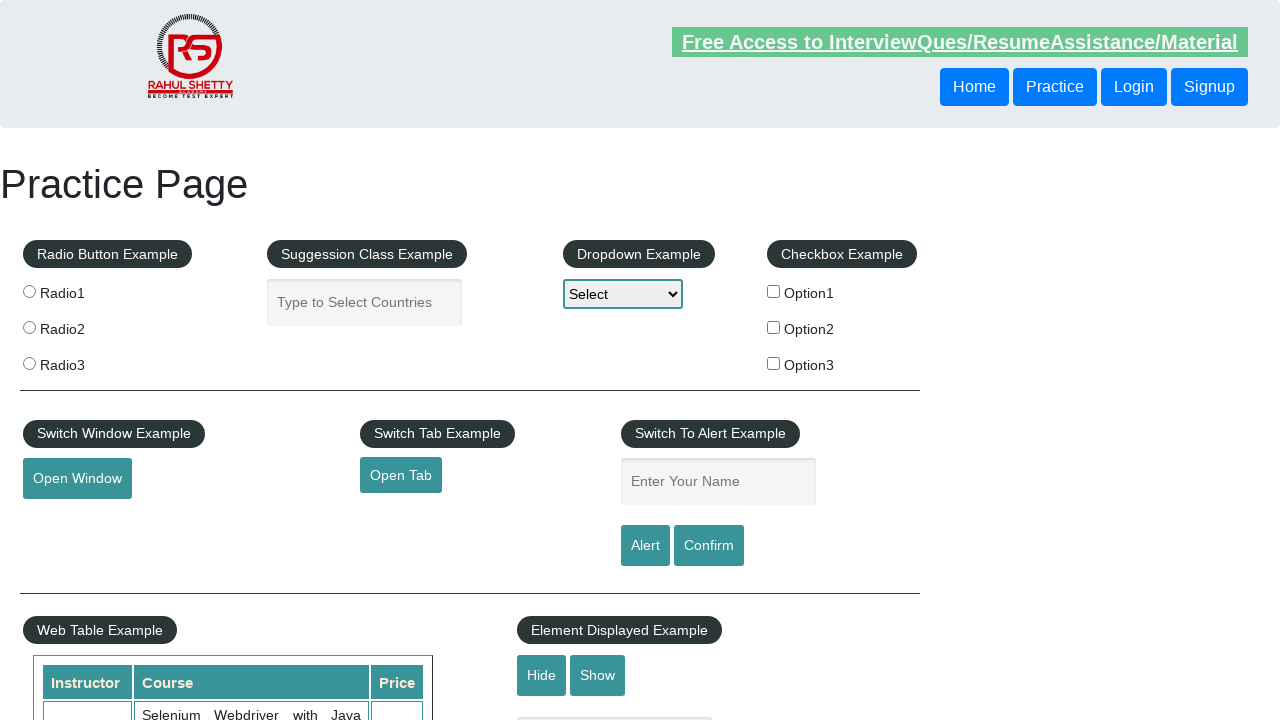

Verified footer link is visible
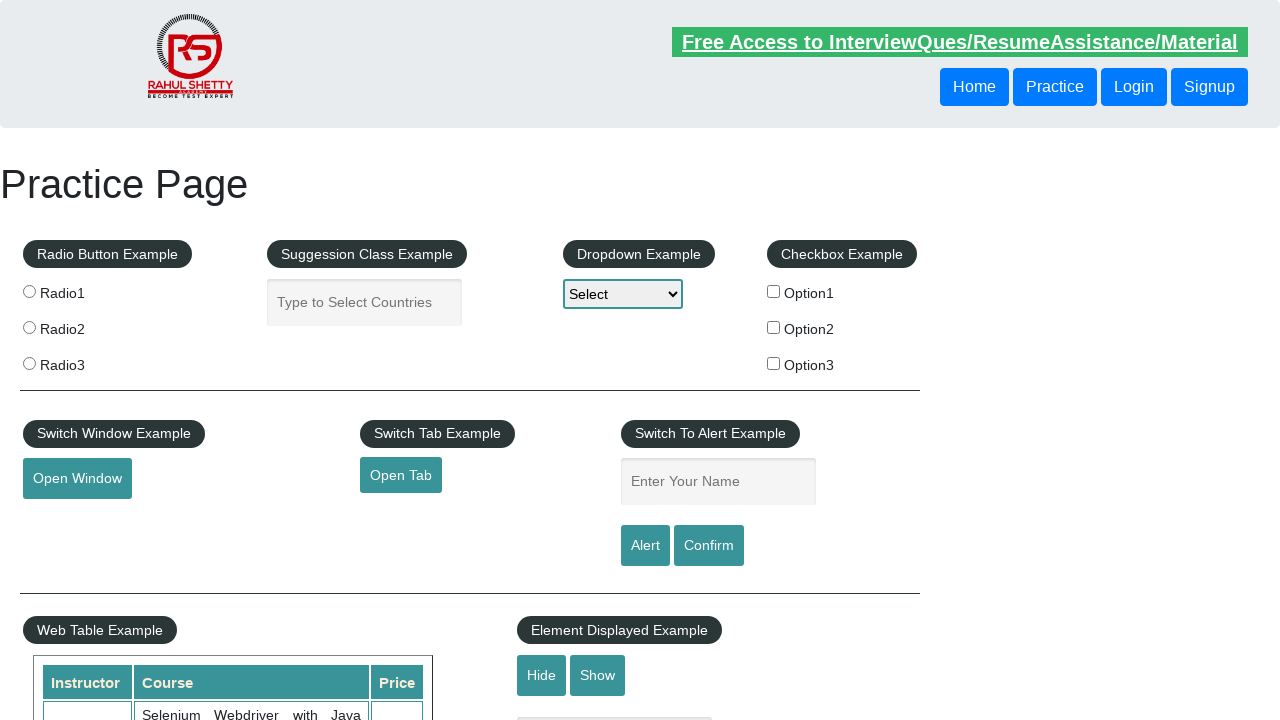

Retrieved href attribute from footer link: https://courses.rahulshettyacademy.com/p/appium-tutorial
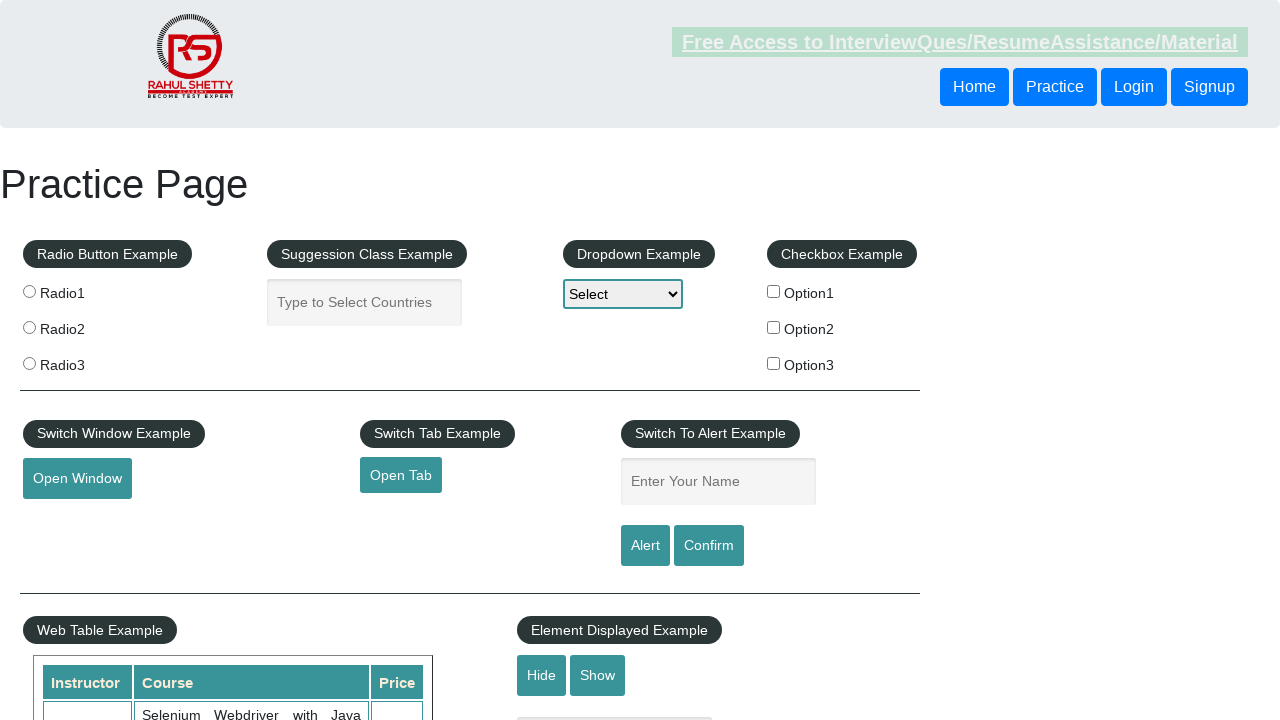

Verified footer link text is present: Appium
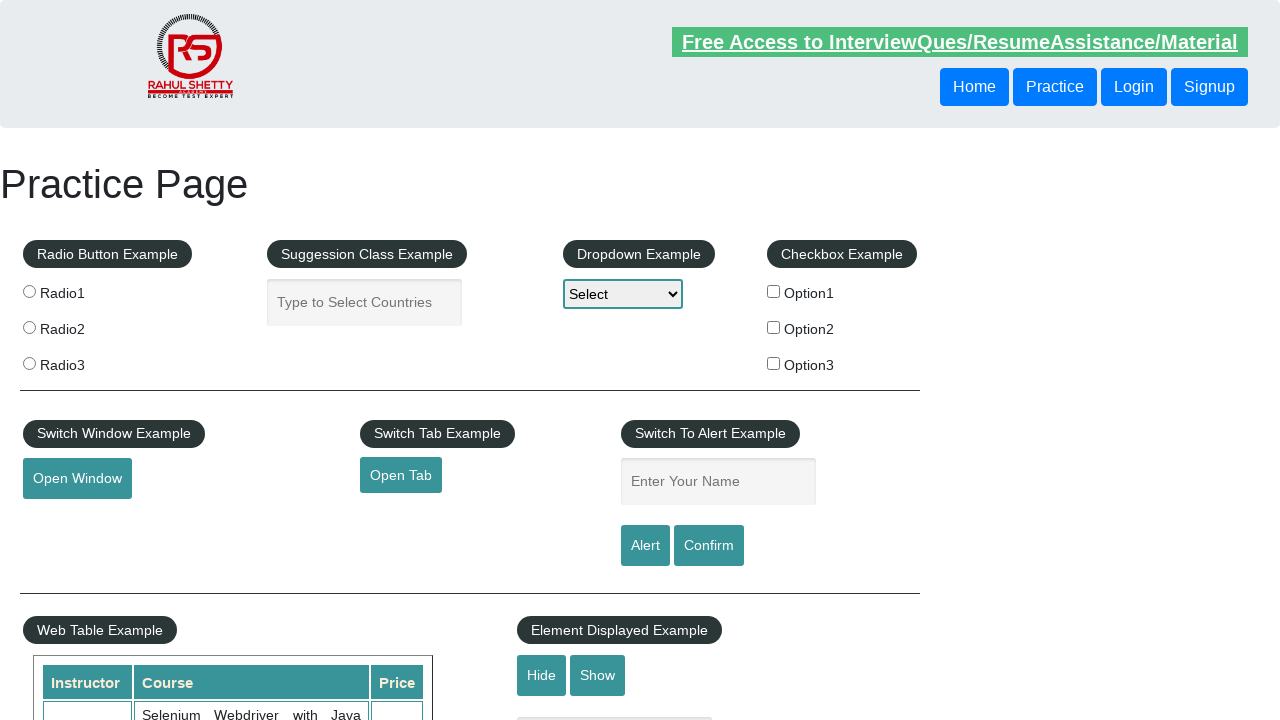

Verified footer link is visible
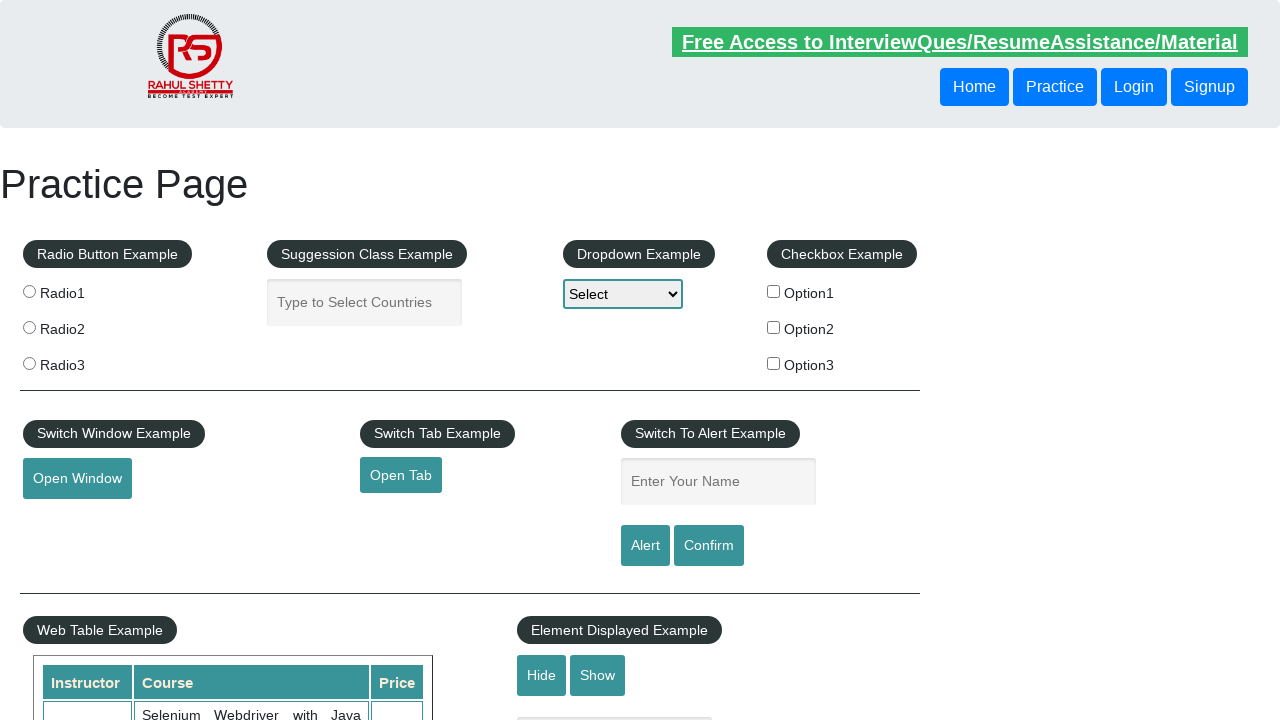

Retrieved href attribute from footer link: https://jmeter.apache.org/
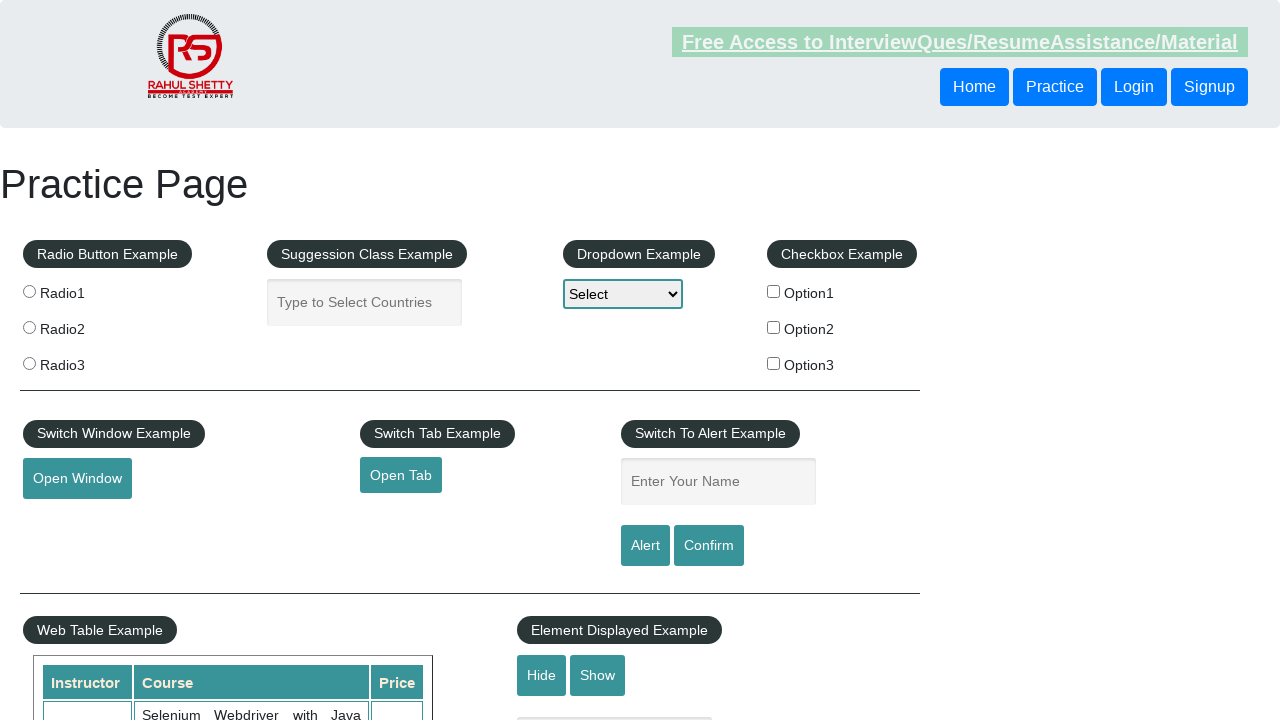

Verified footer link text is present: JMeter
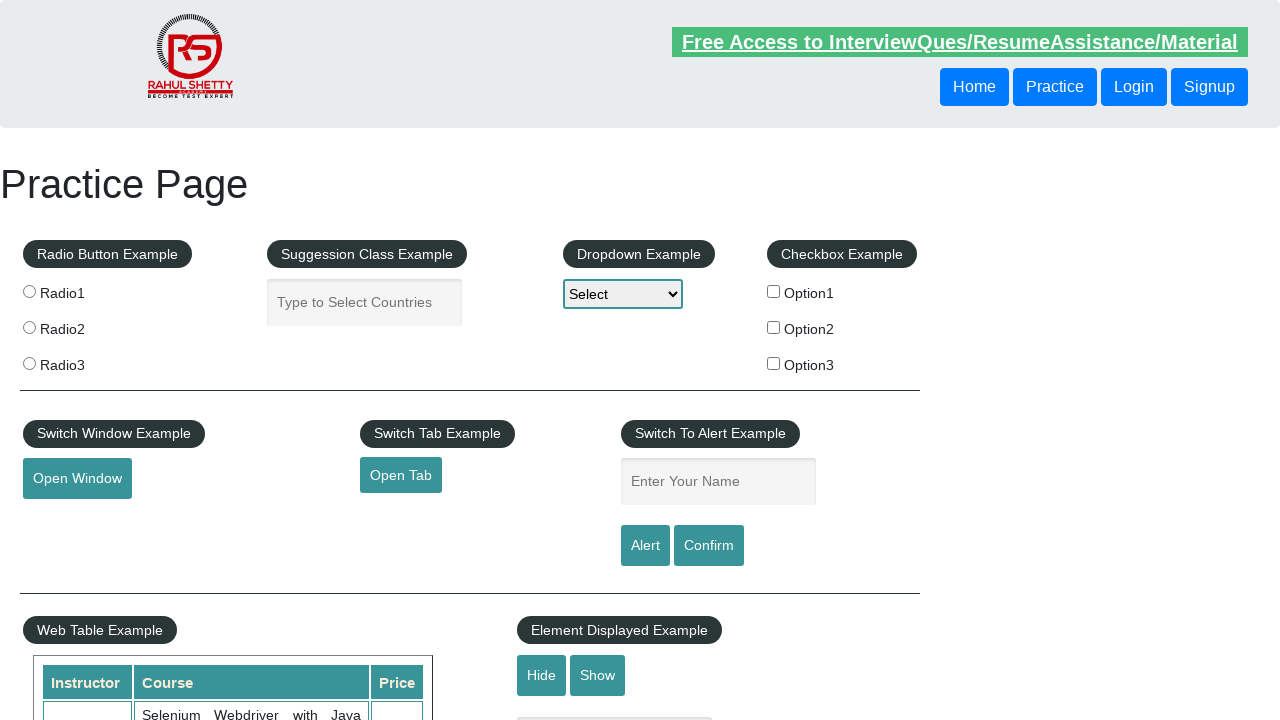

Verified footer link is visible
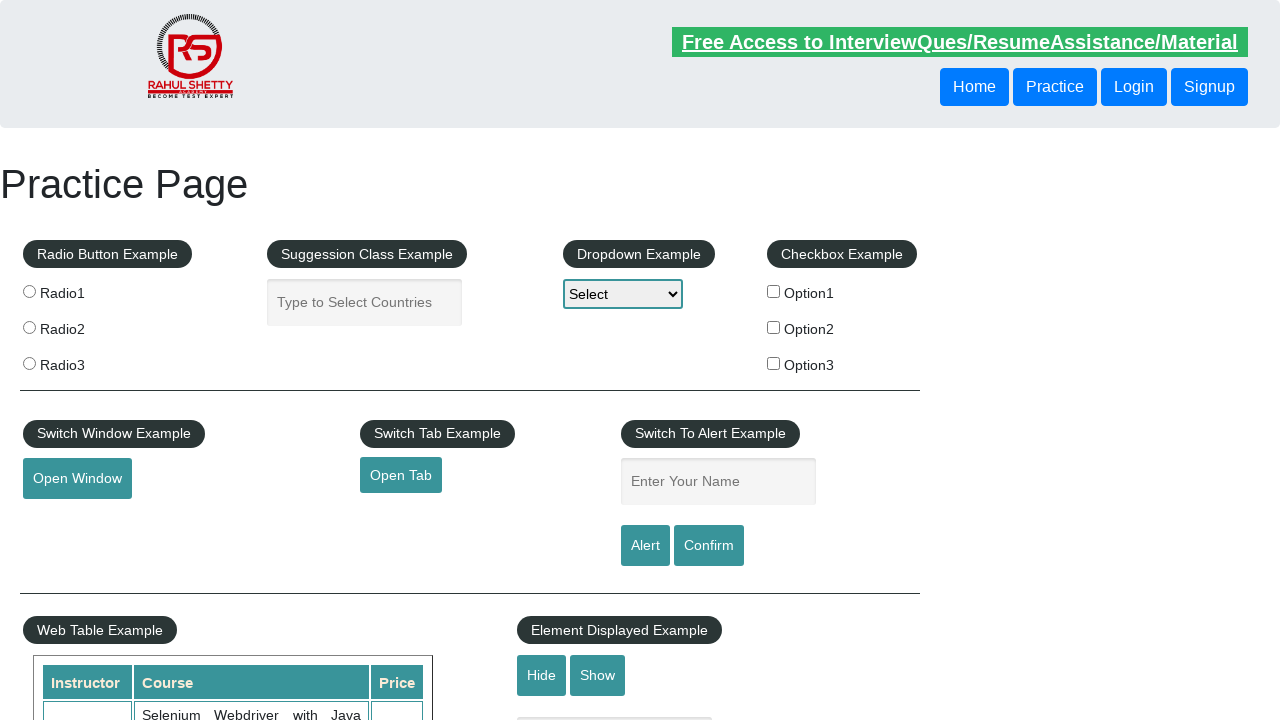

Retrieved href attribute from footer link: #
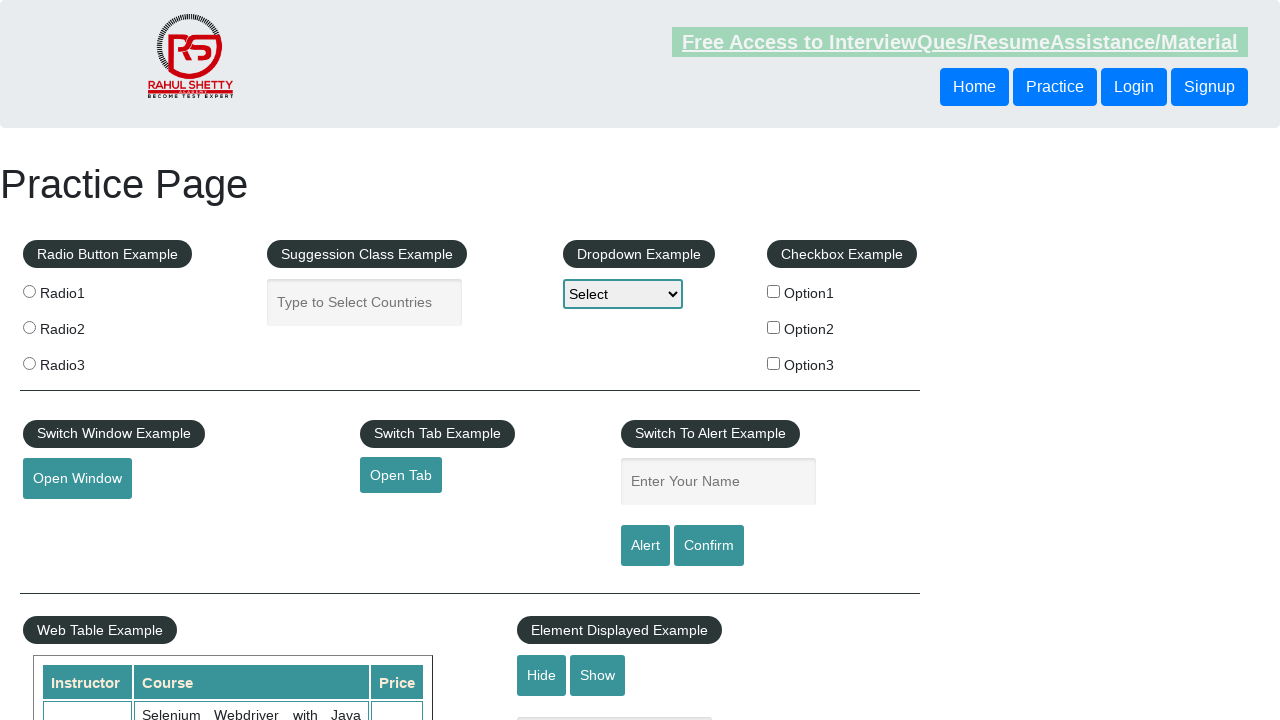

Verified footer link text is present: Latest News
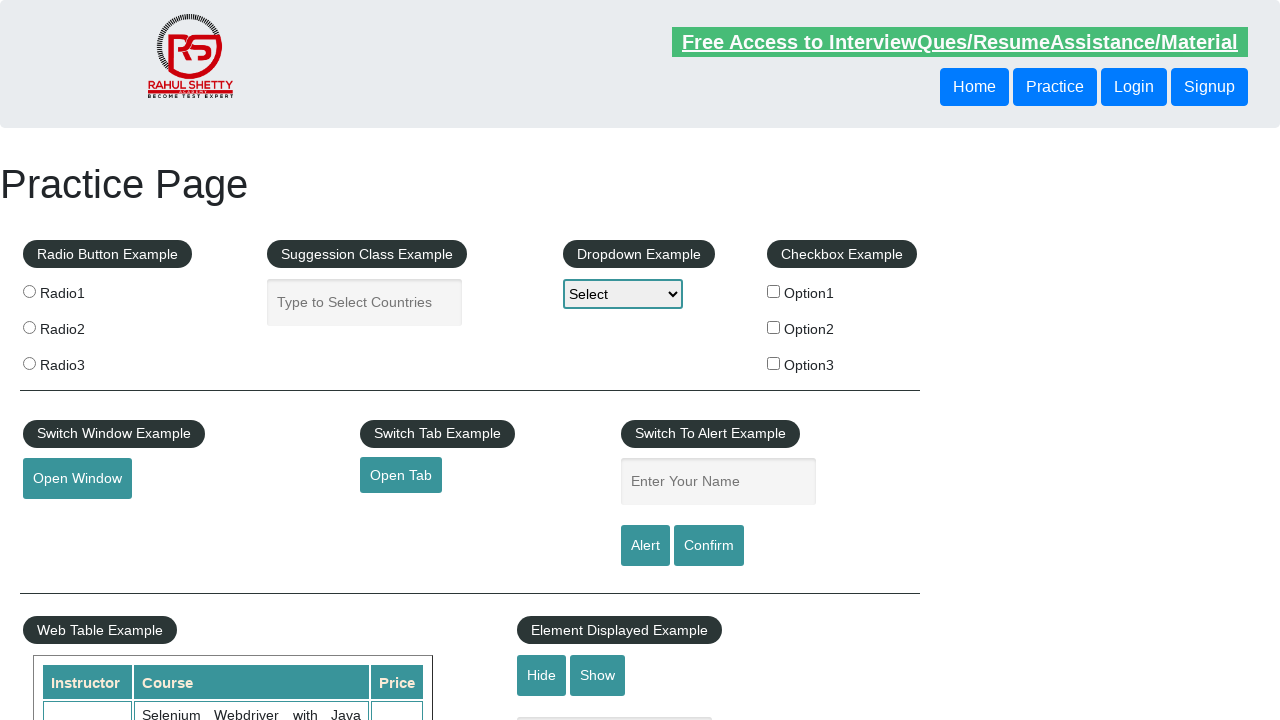

Verified footer link is visible
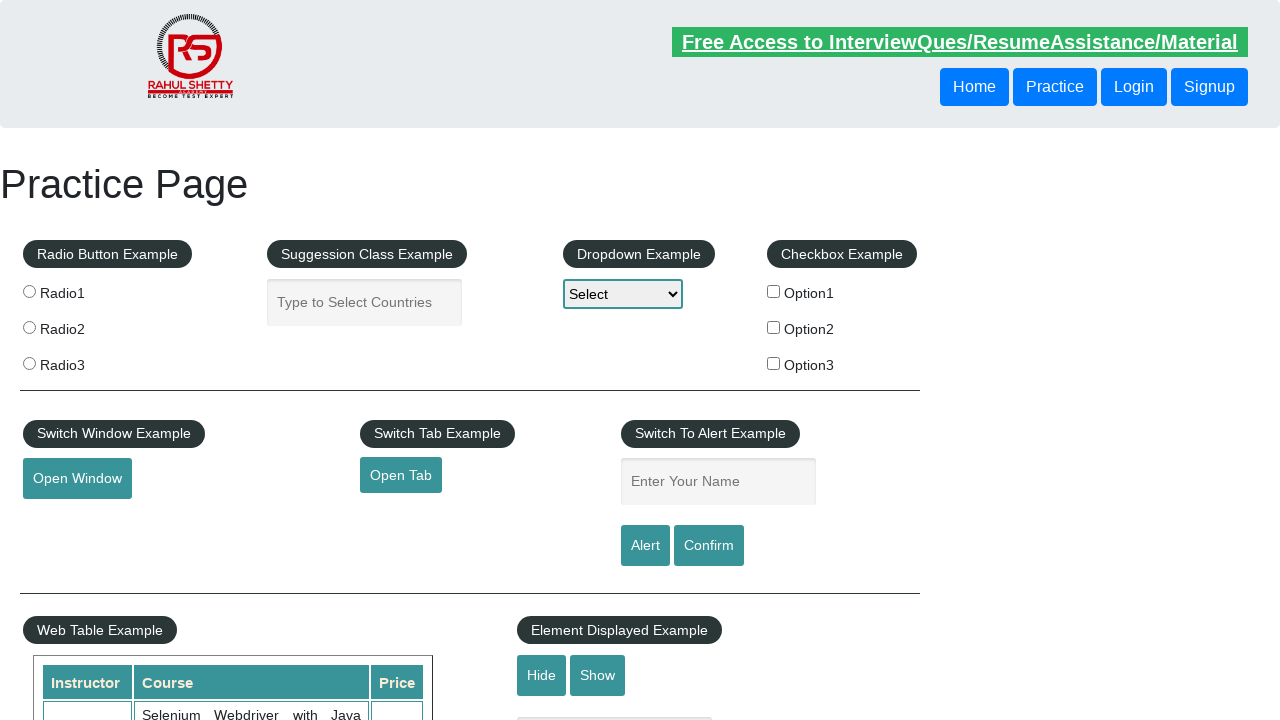

Retrieved href attribute from footer link: https://rahulshettyacademy.com/brokenlink
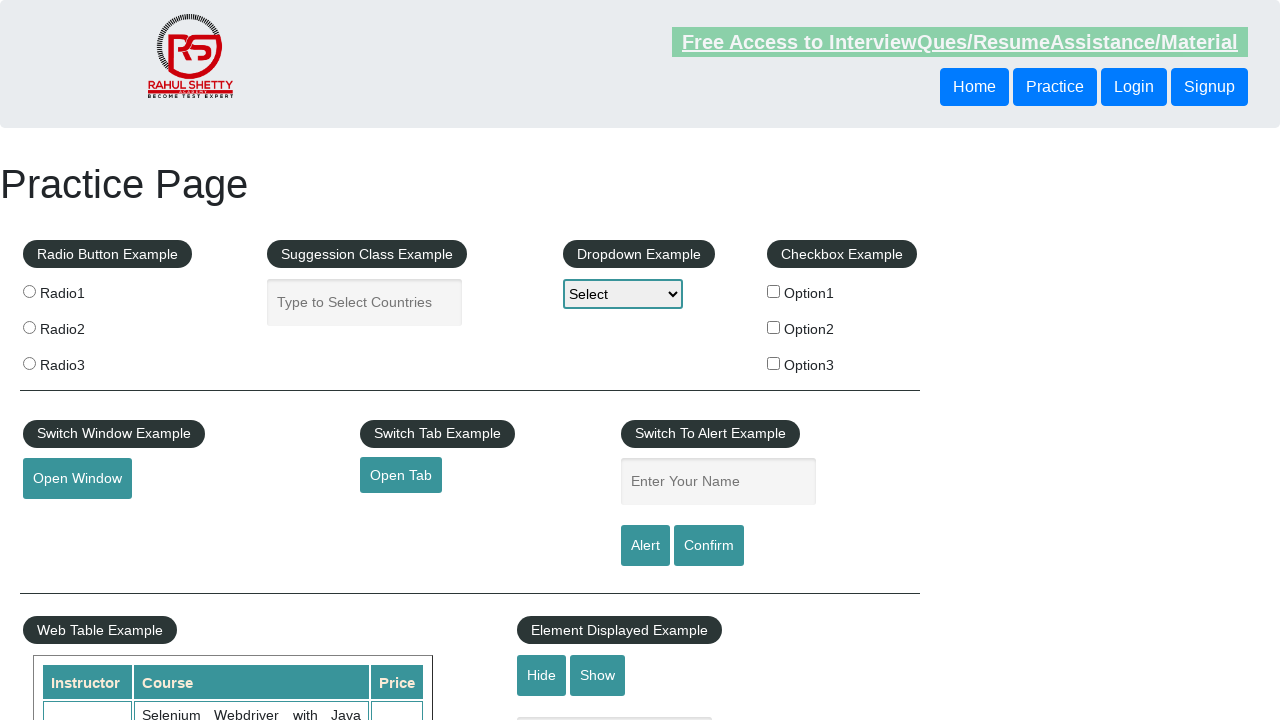

Verified footer link text is present: Broken Link
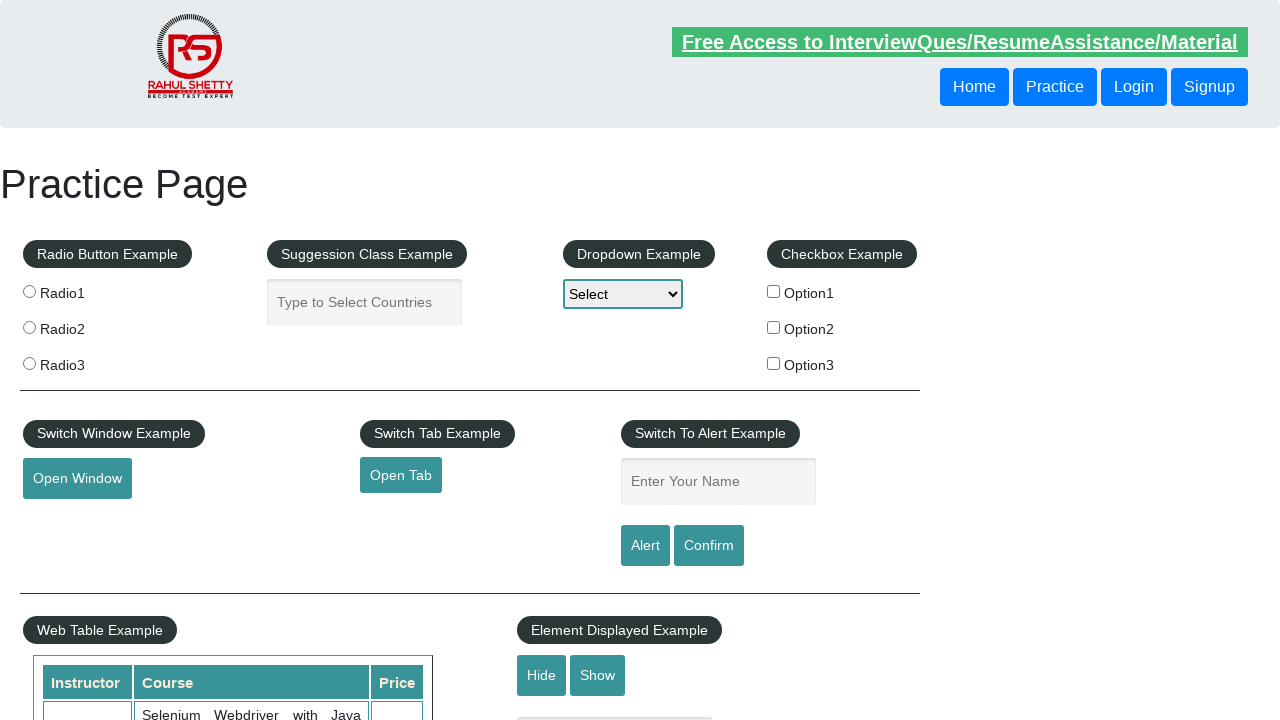

Verified footer link is visible
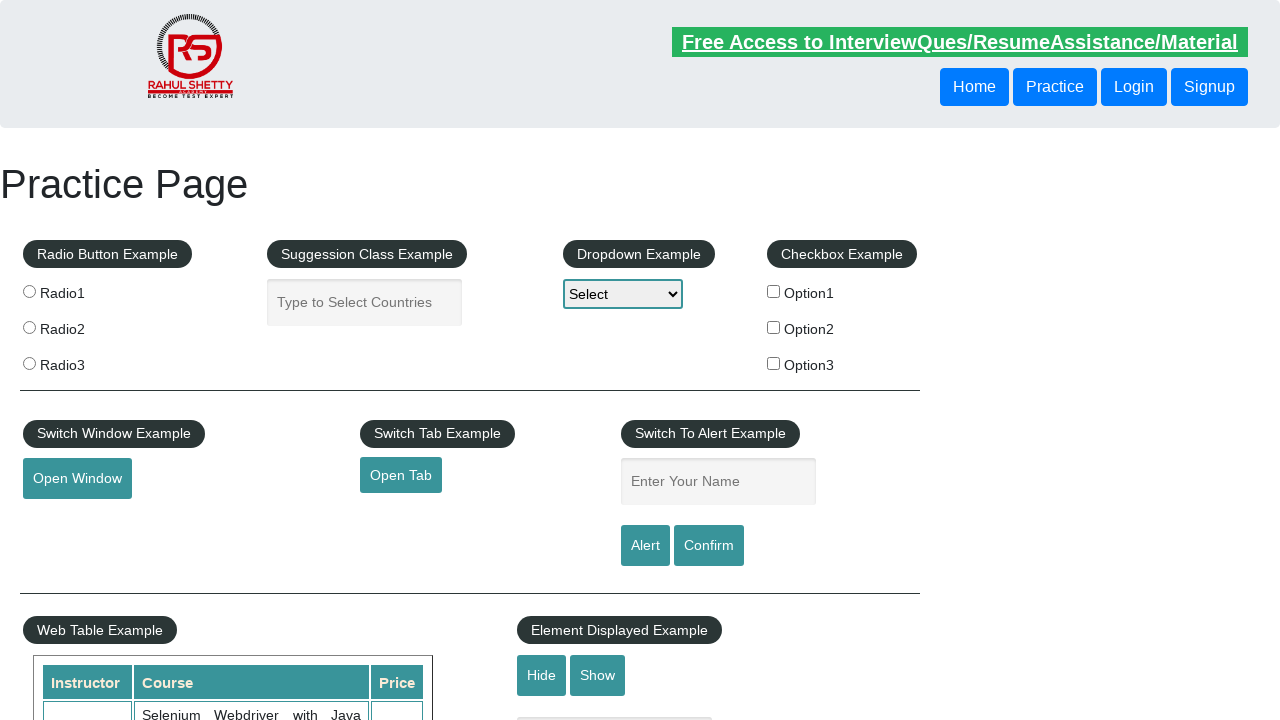

Retrieved href attribute from footer link: #
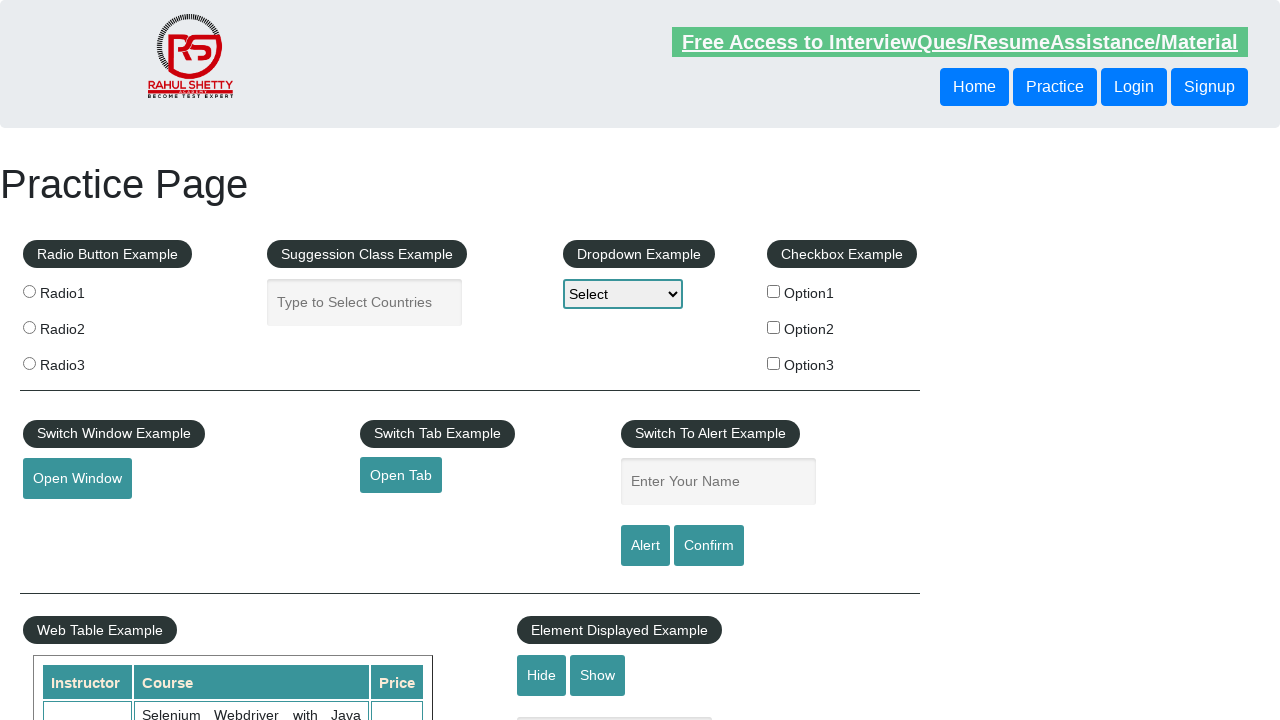

Verified footer link text is present: Dummy Content for Testing.
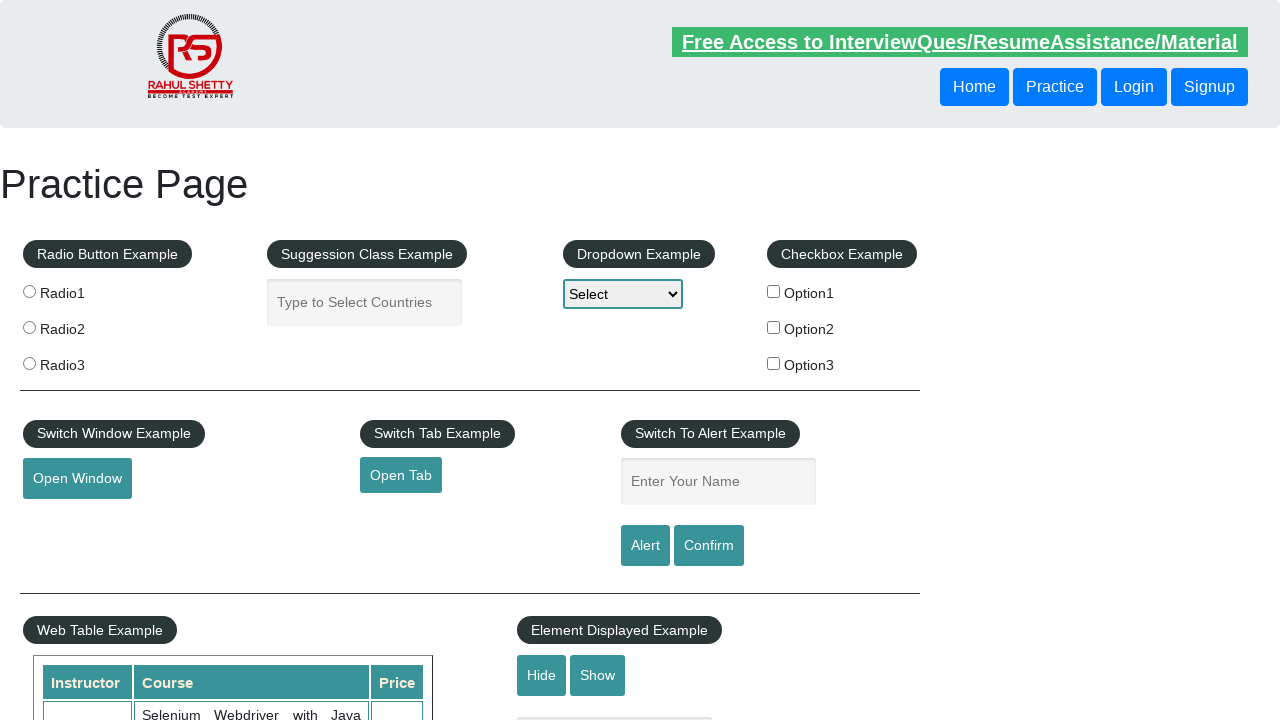

Verified footer link is visible
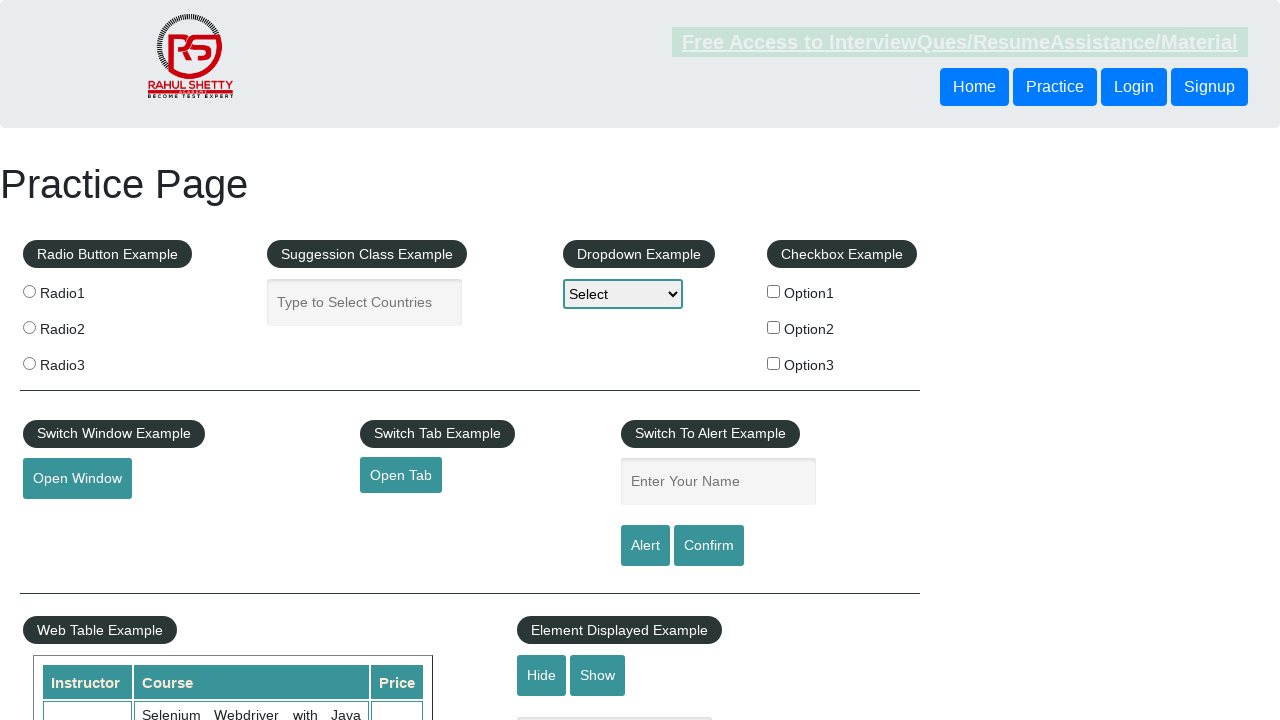

Retrieved href attribute from footer link: #
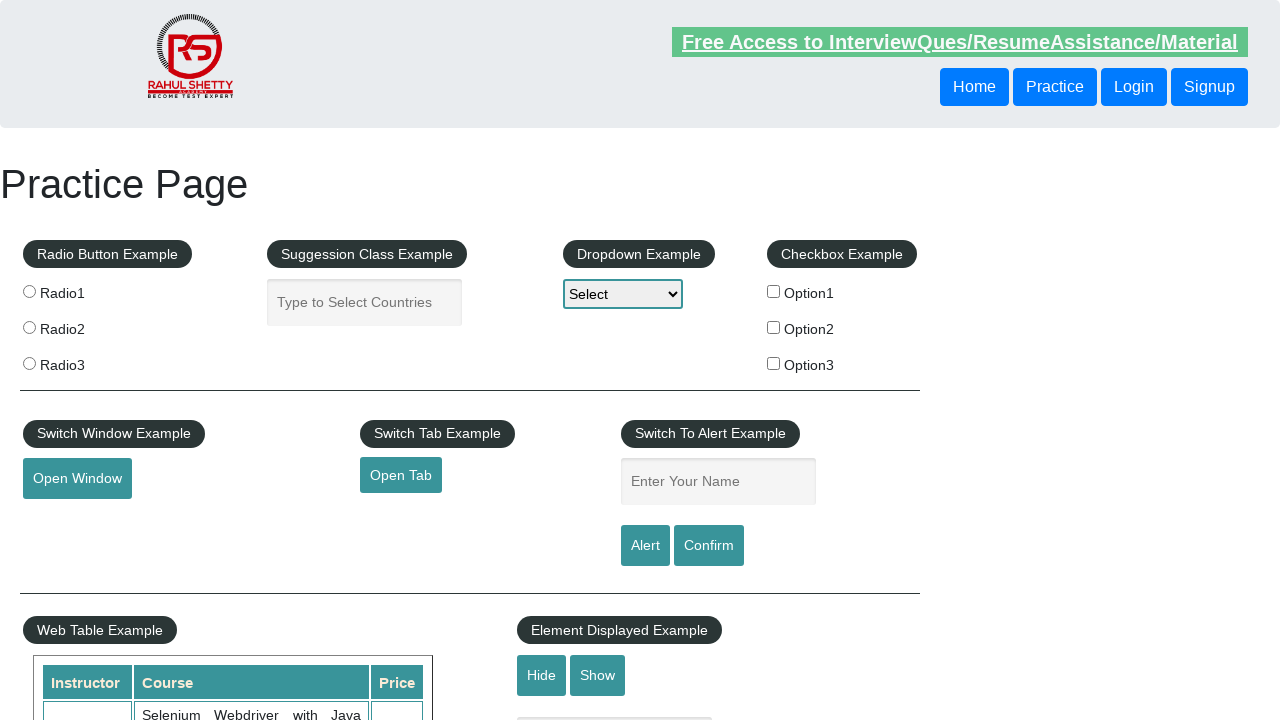

Verified footer link text is present: Dummy Content for Testing.
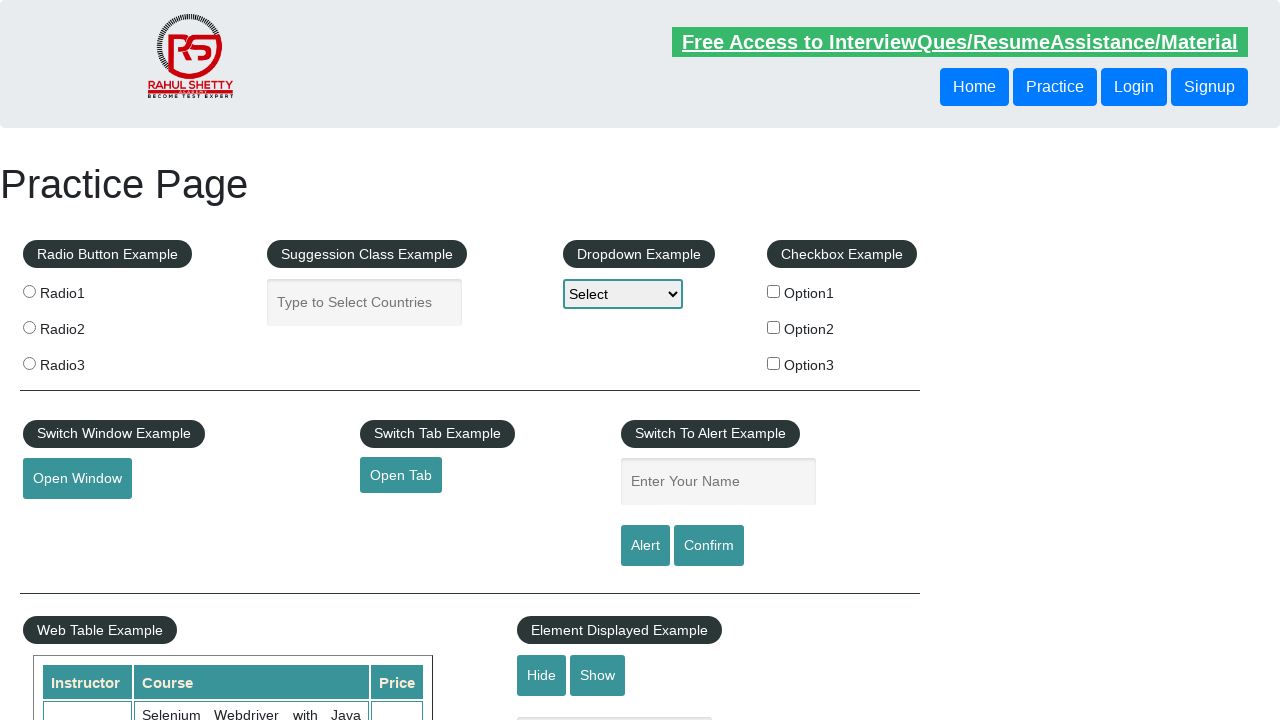

Verified footer link is visible
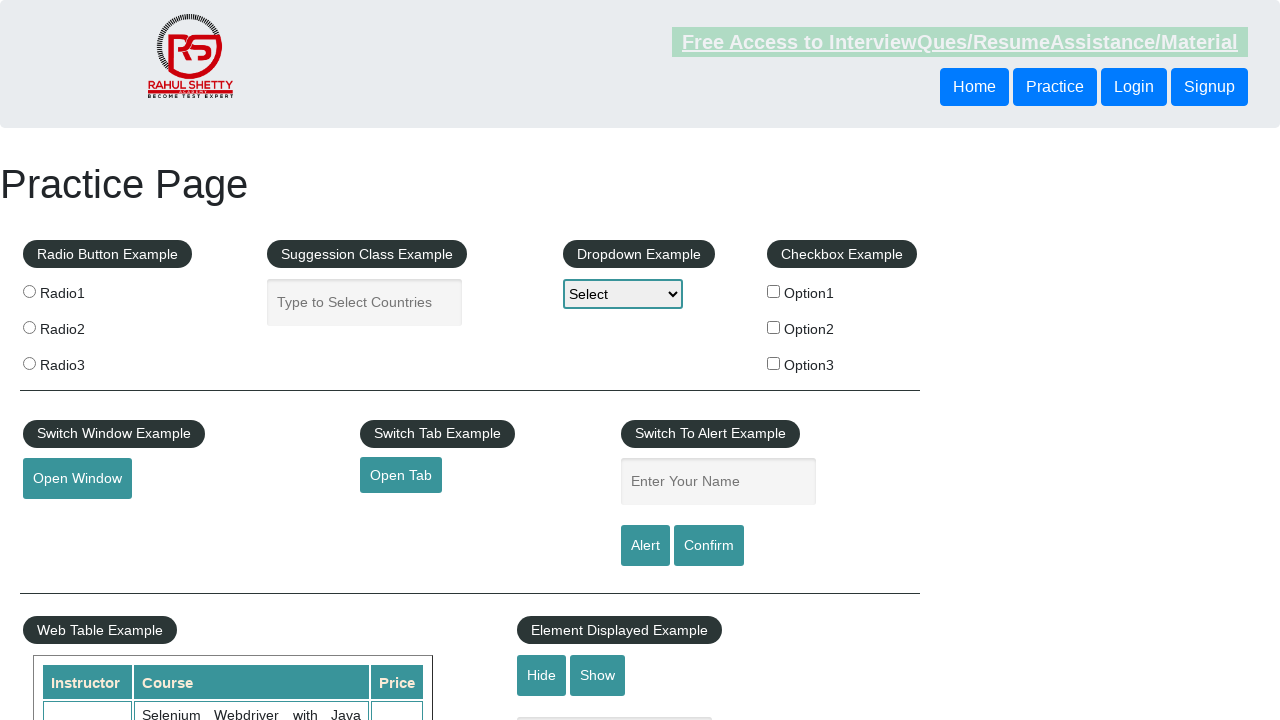

Retrieved href attribute from footer link: #
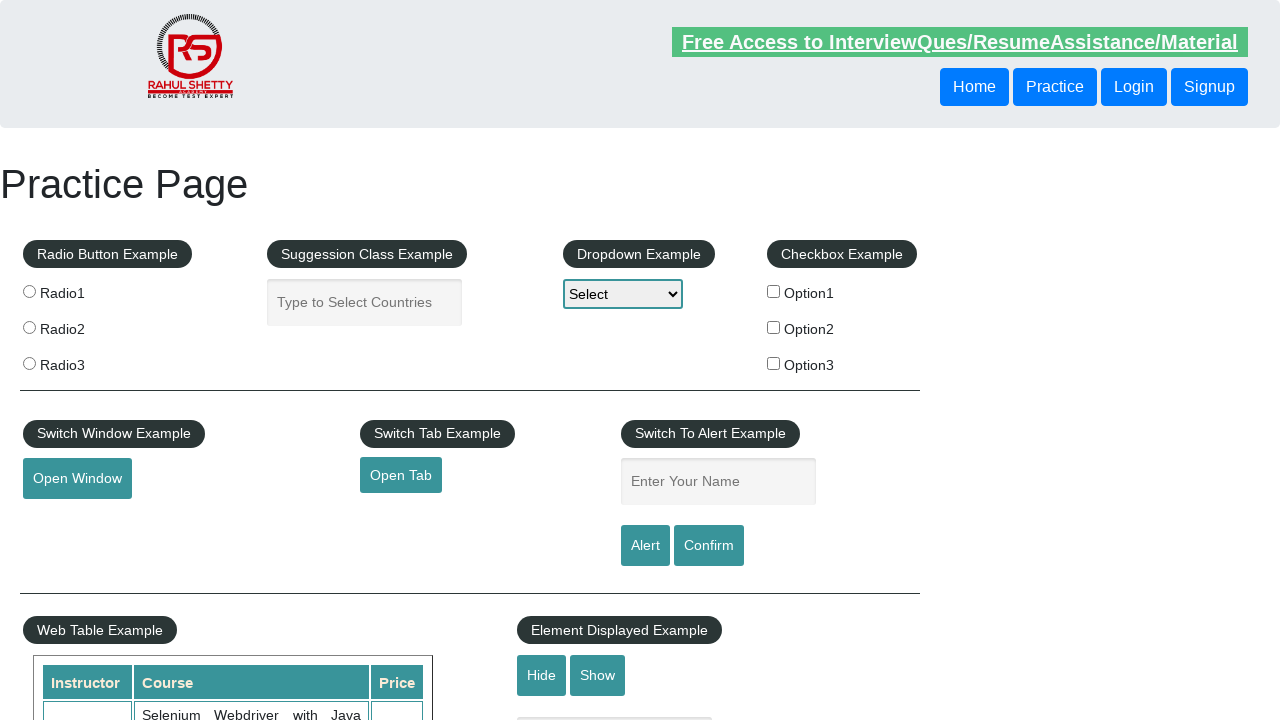

Verified footer link text is present: Dummy Content for Testing.
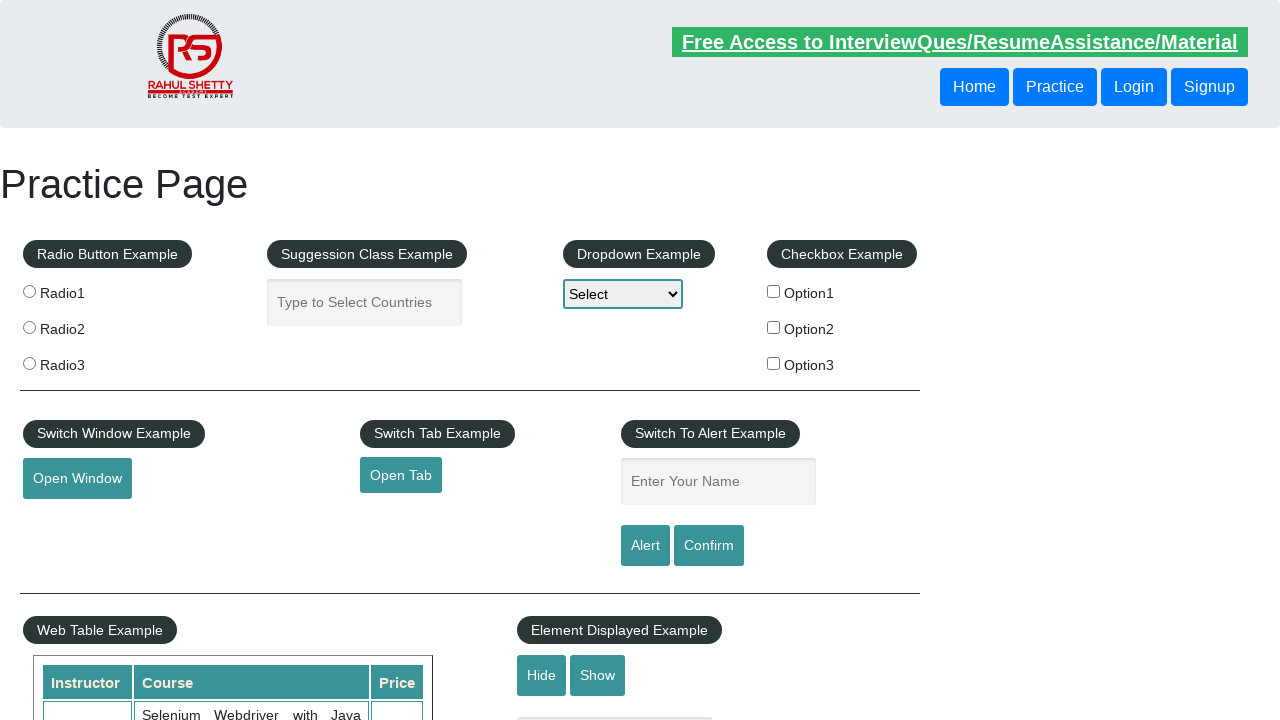

Verified footer link is visible
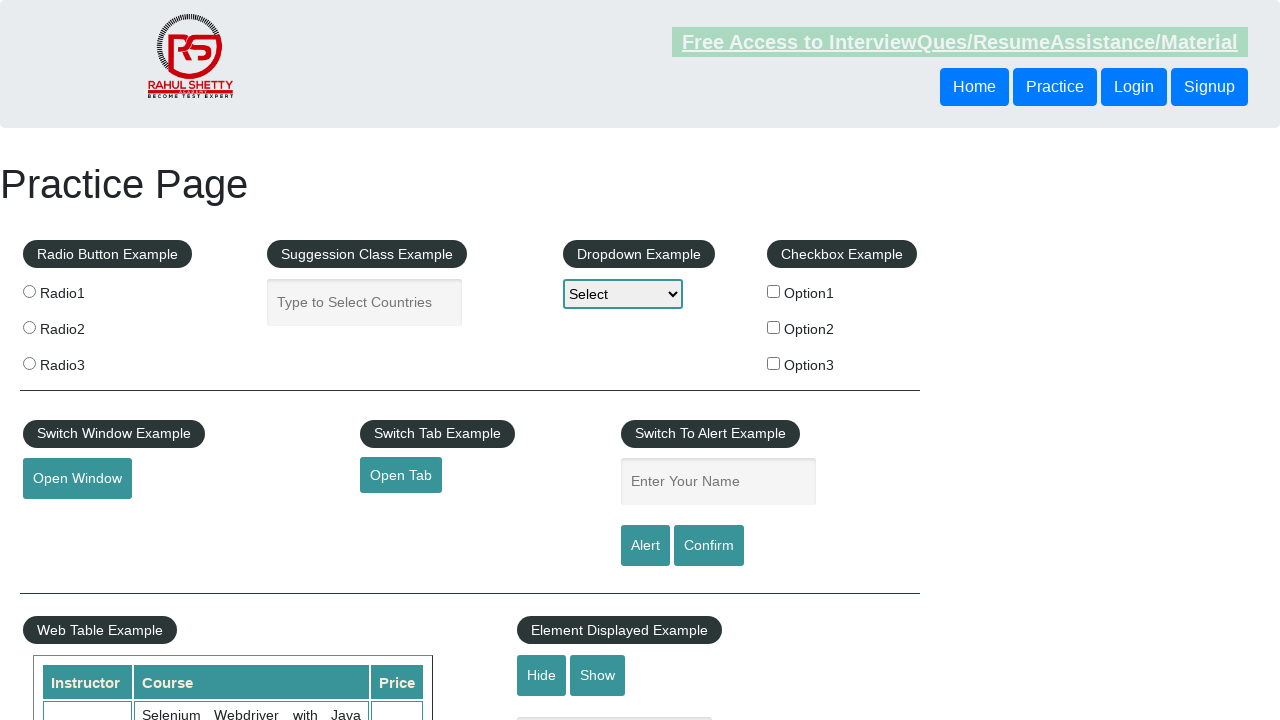

Retrieved href attribute from footer link: #
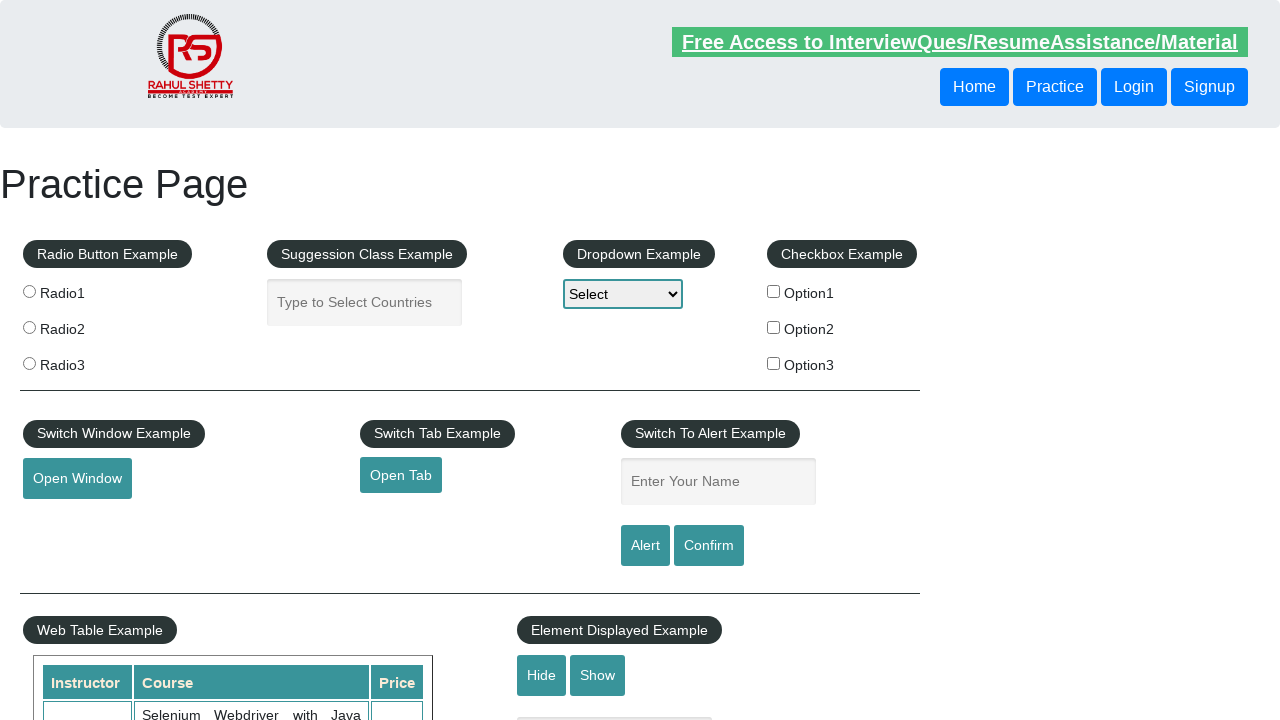

Verified footer link text is present: Contact info
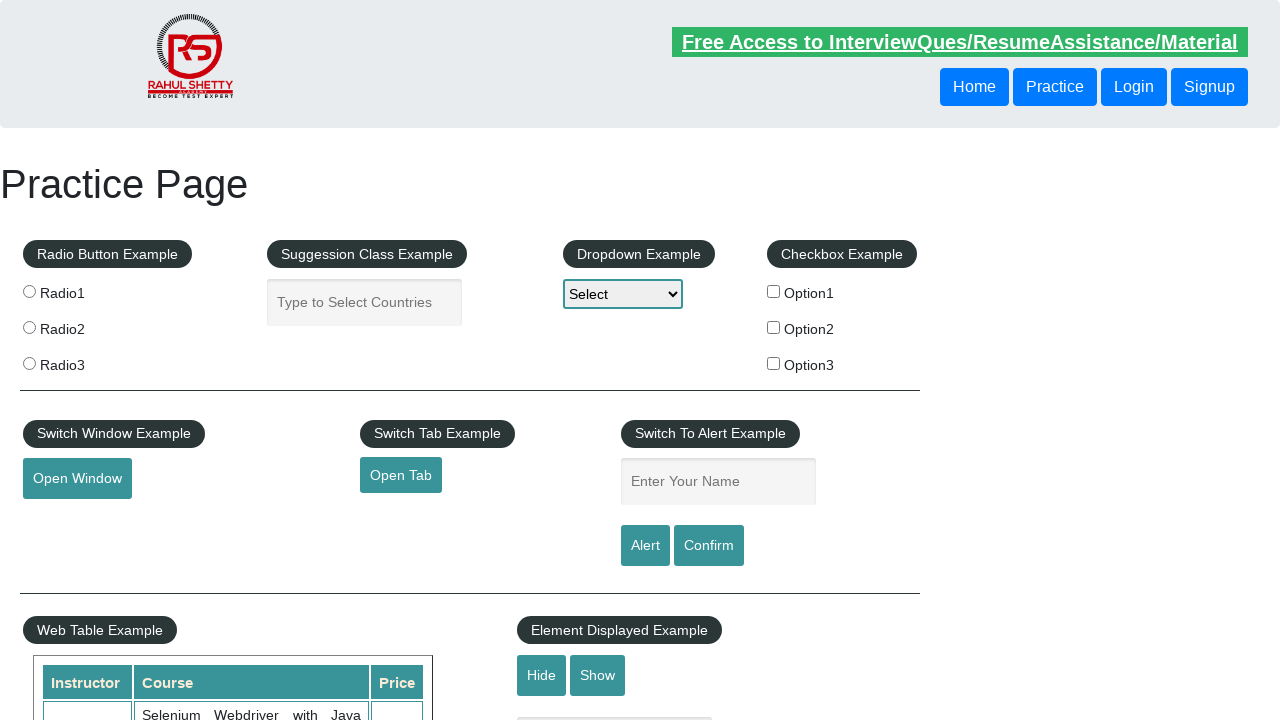

Verified footer link is visible
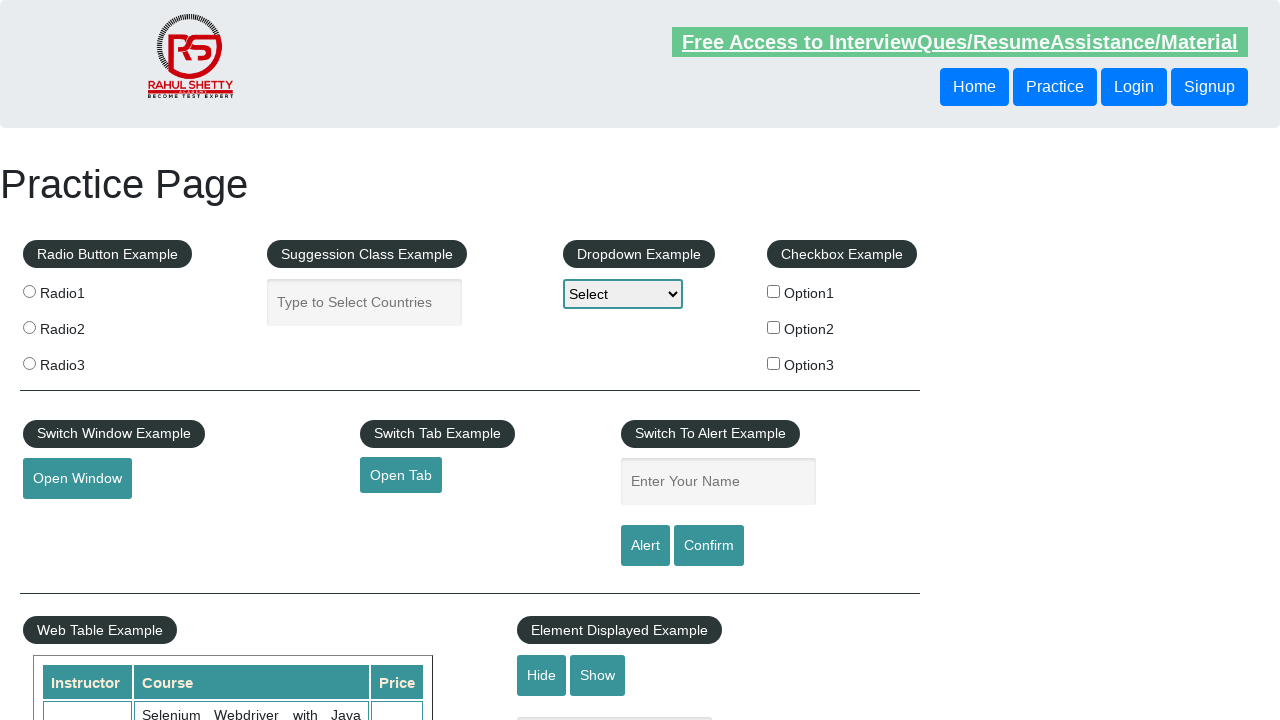

Retrieved href attribute from footer link: #
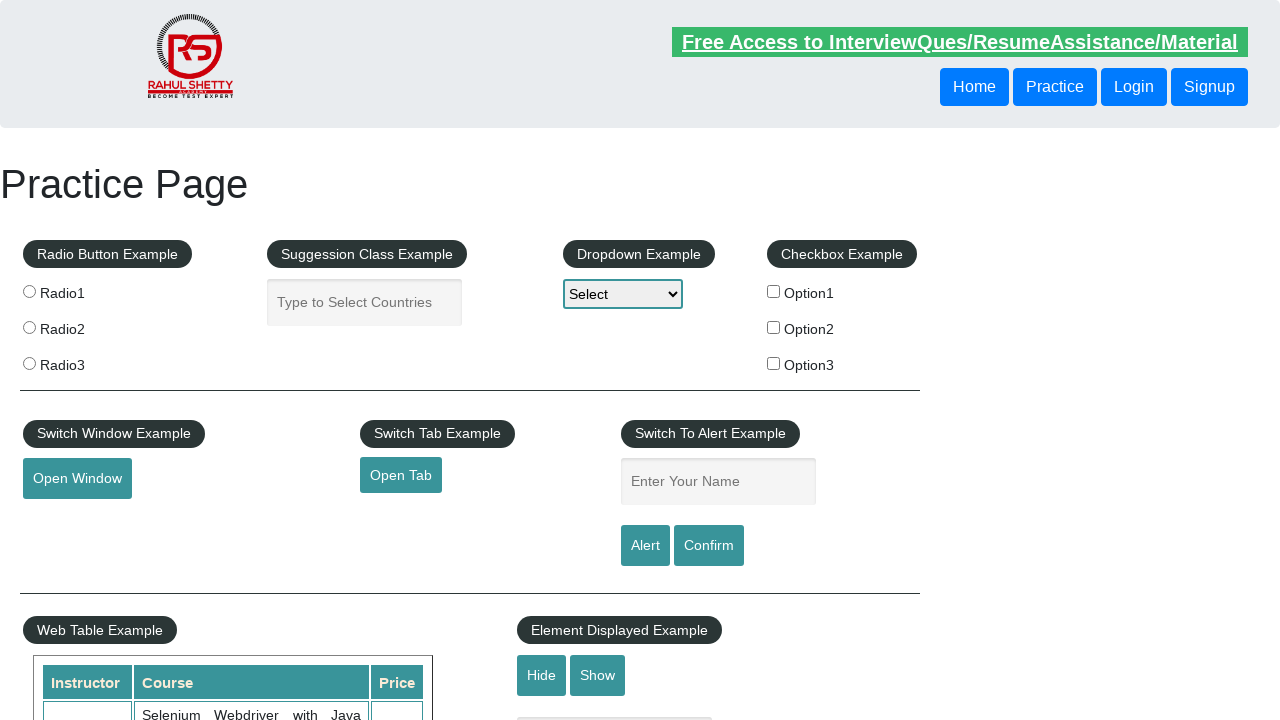

Verified footer link text is present: Dummy Content for Testing.
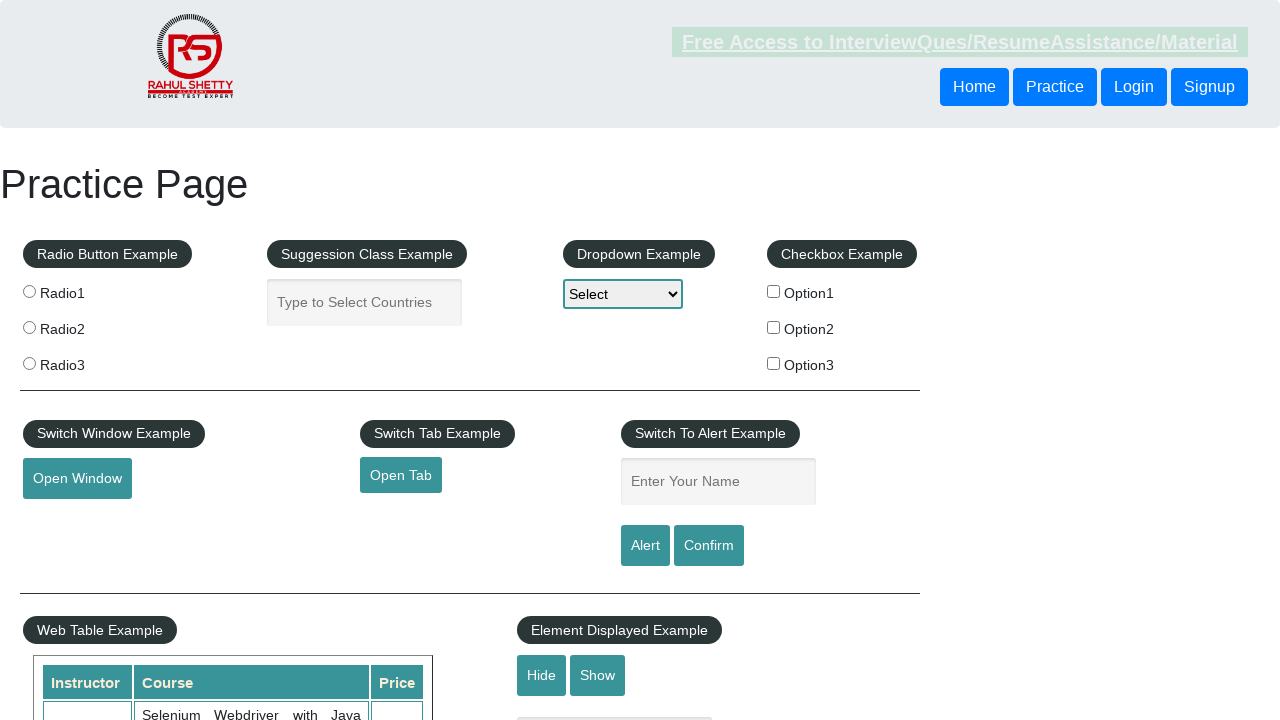

Verified footer link is visible
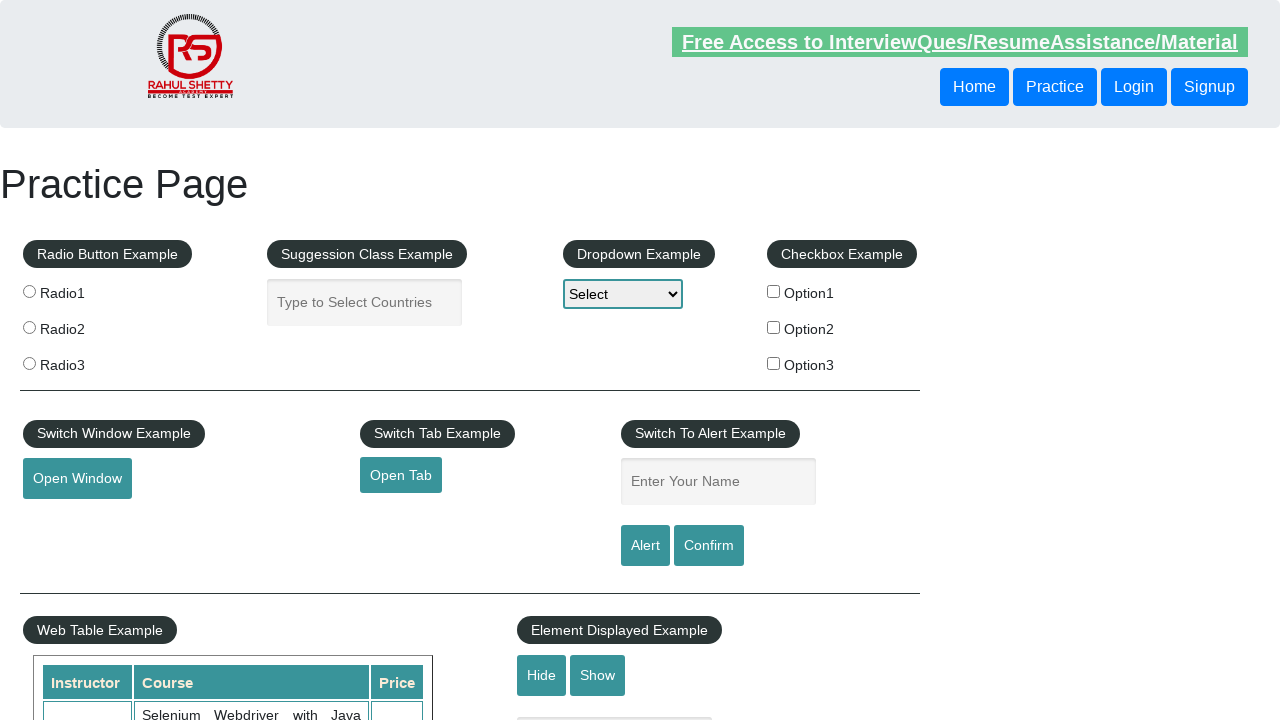

Retrieved href attribute from footer link: #
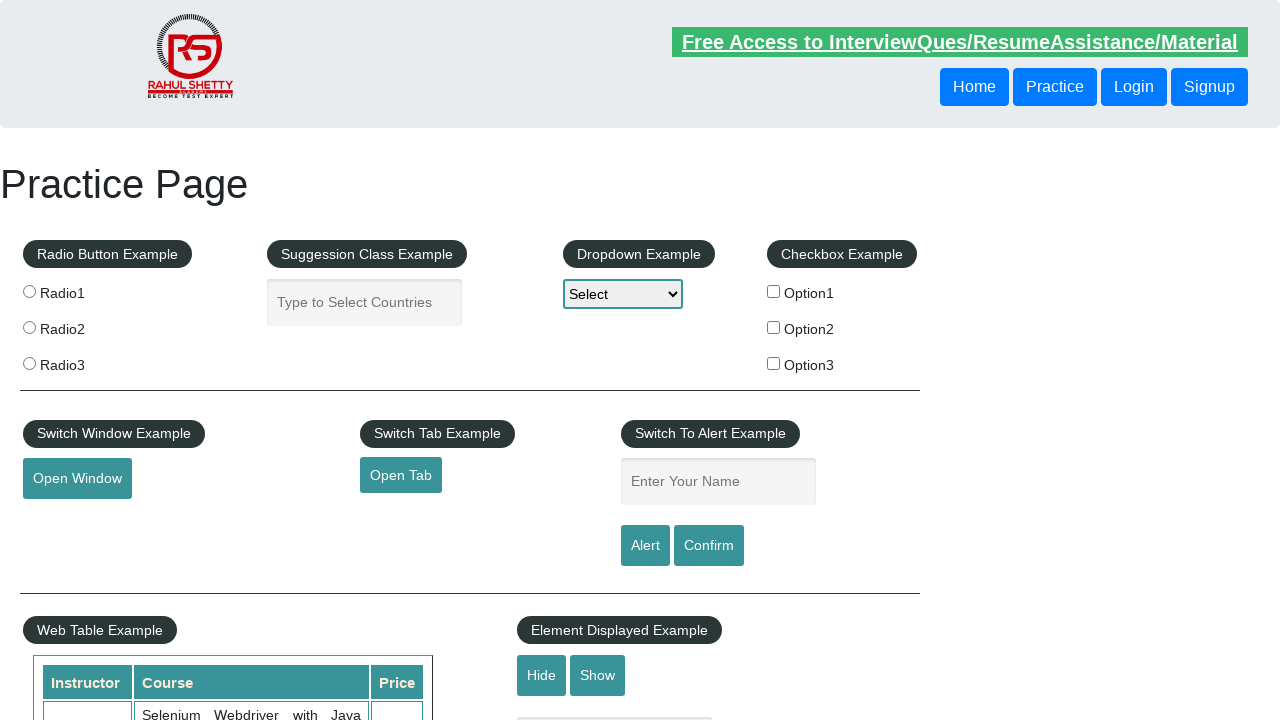

Verified footer link text is present: Dummy Content for Testing.
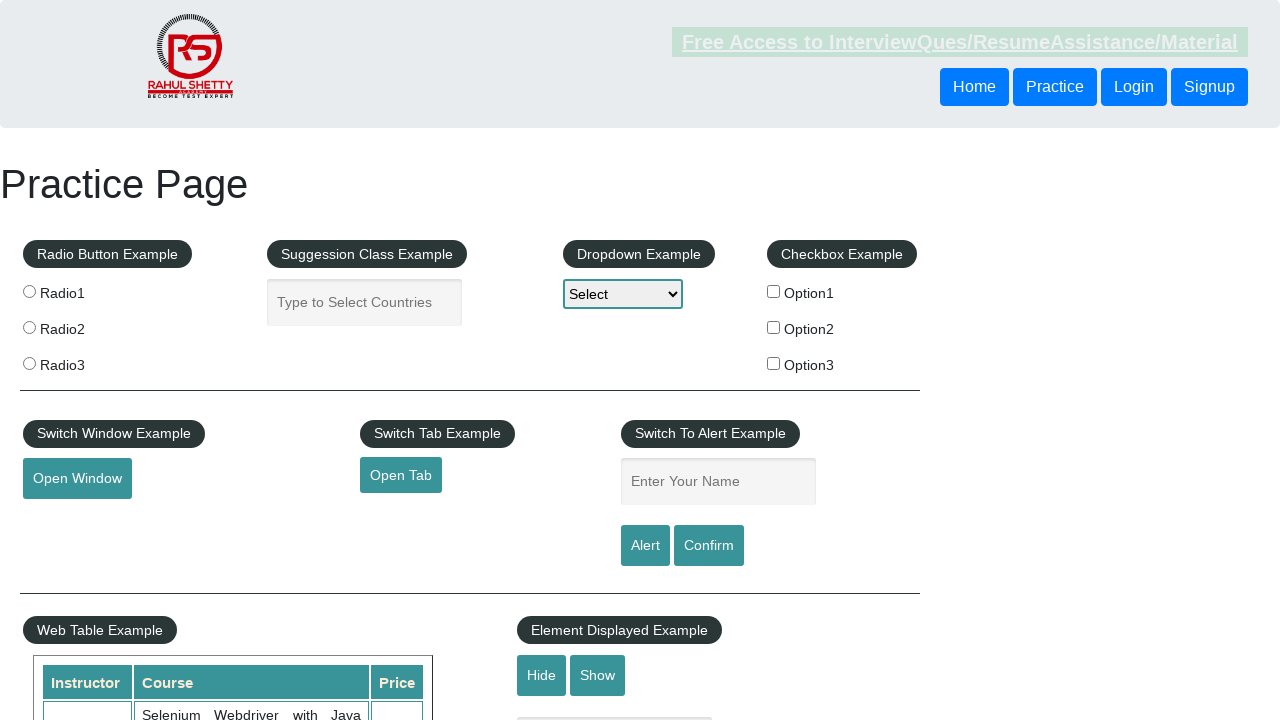

Verified footer link is visible
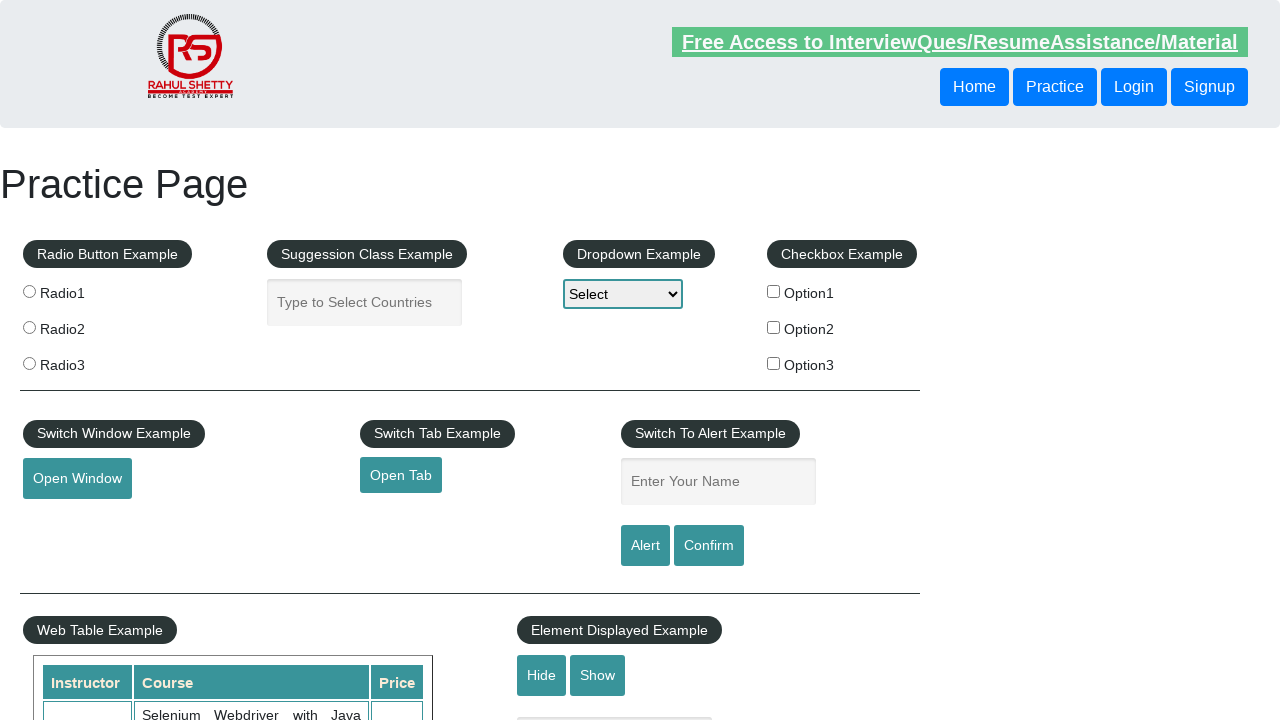

Retrieved href attribute from footer link: #
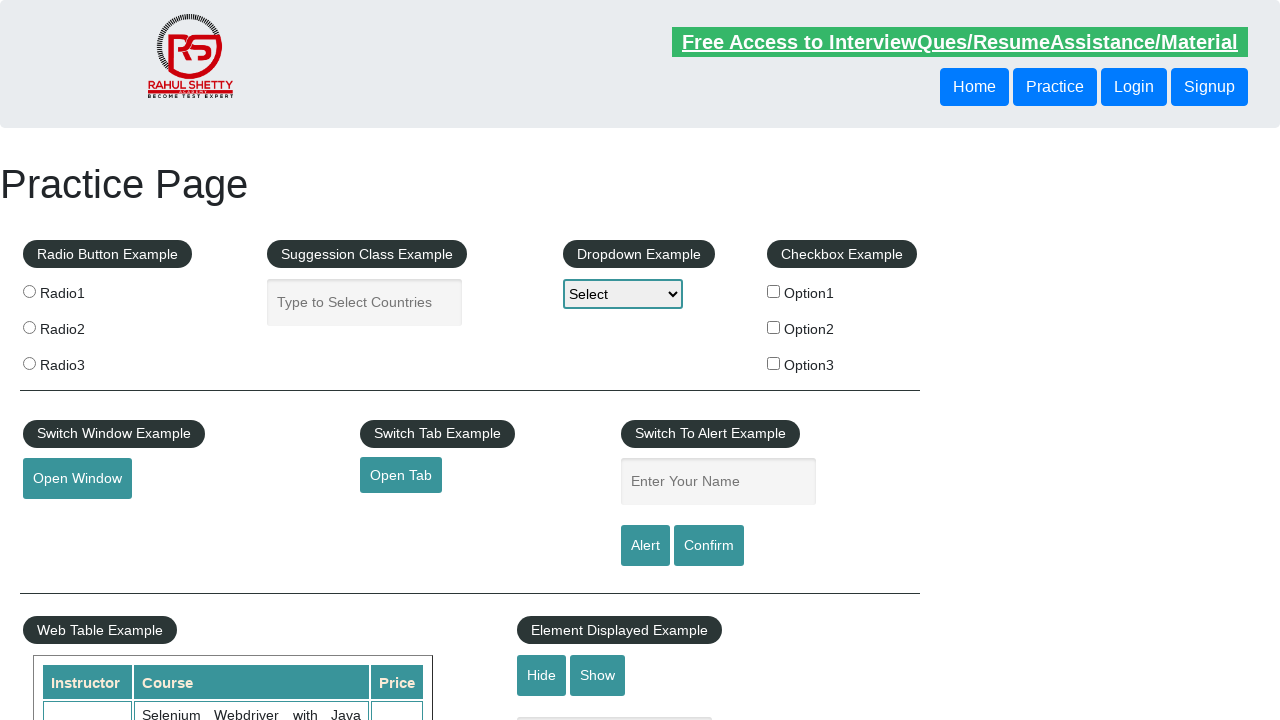

Verified footer link text is present: Dummy Content for Testing.
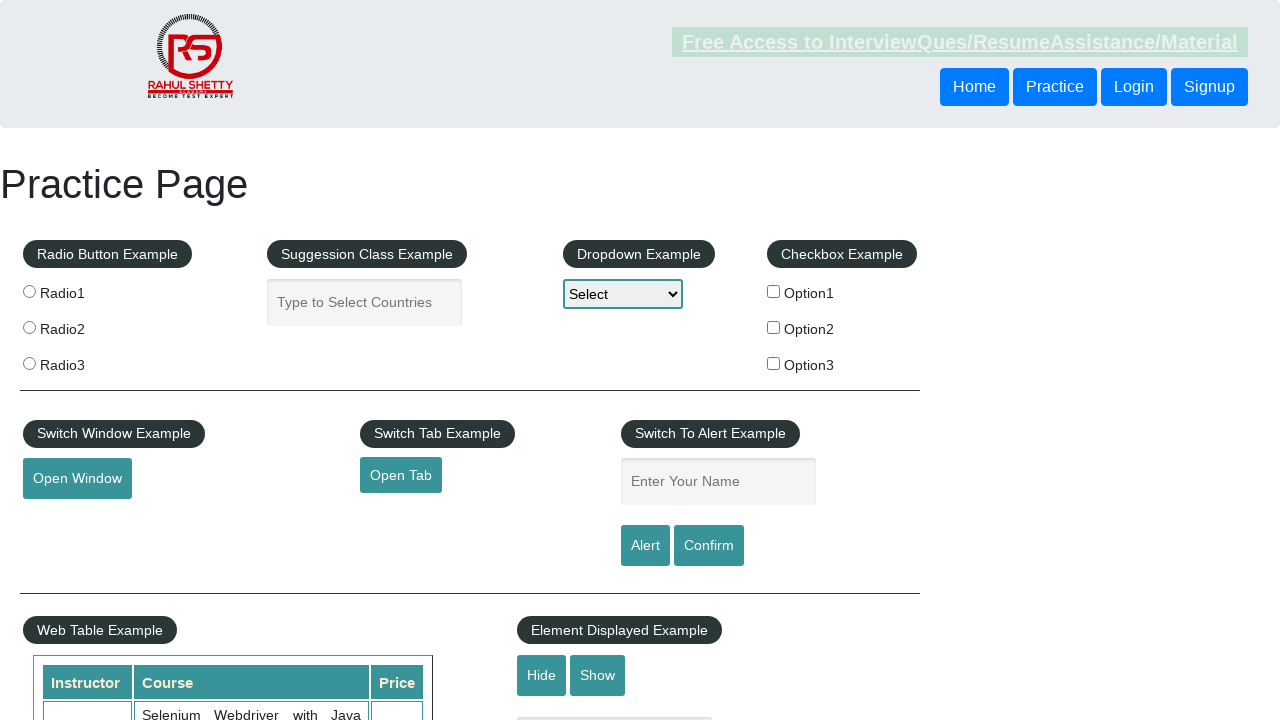

Verified footer link is visible
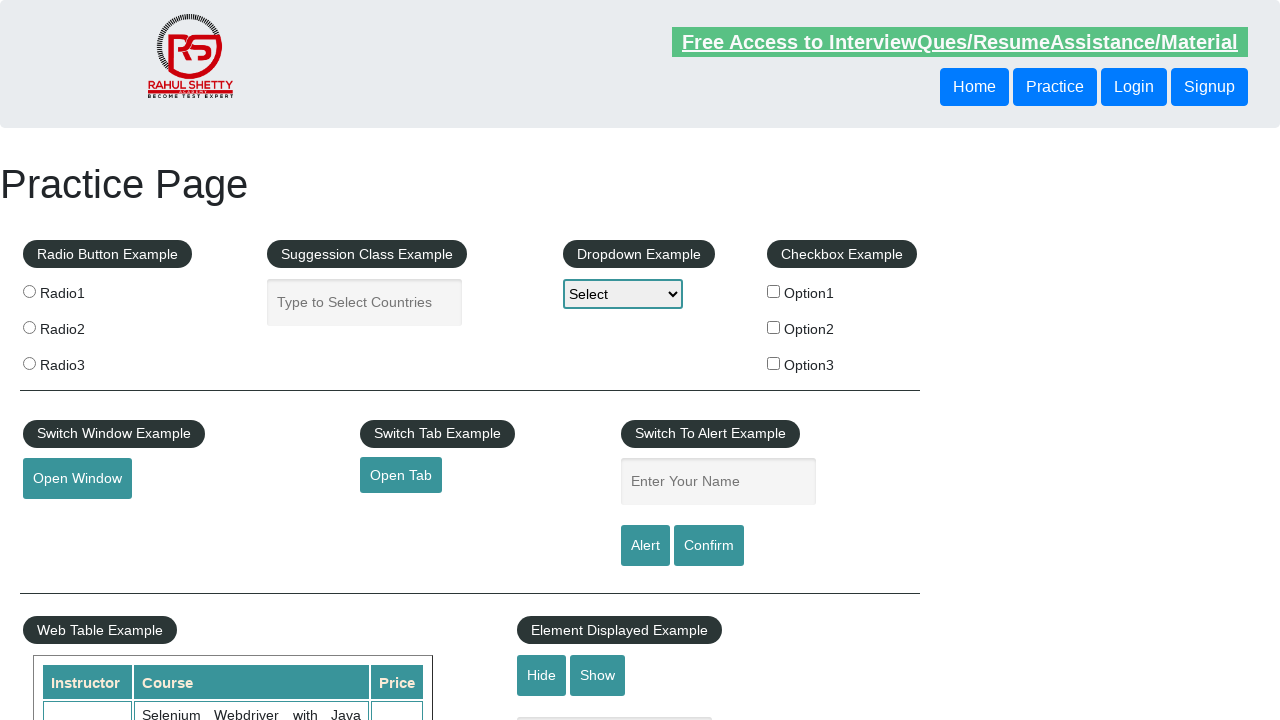

Retrieved href attribute from footer link: #
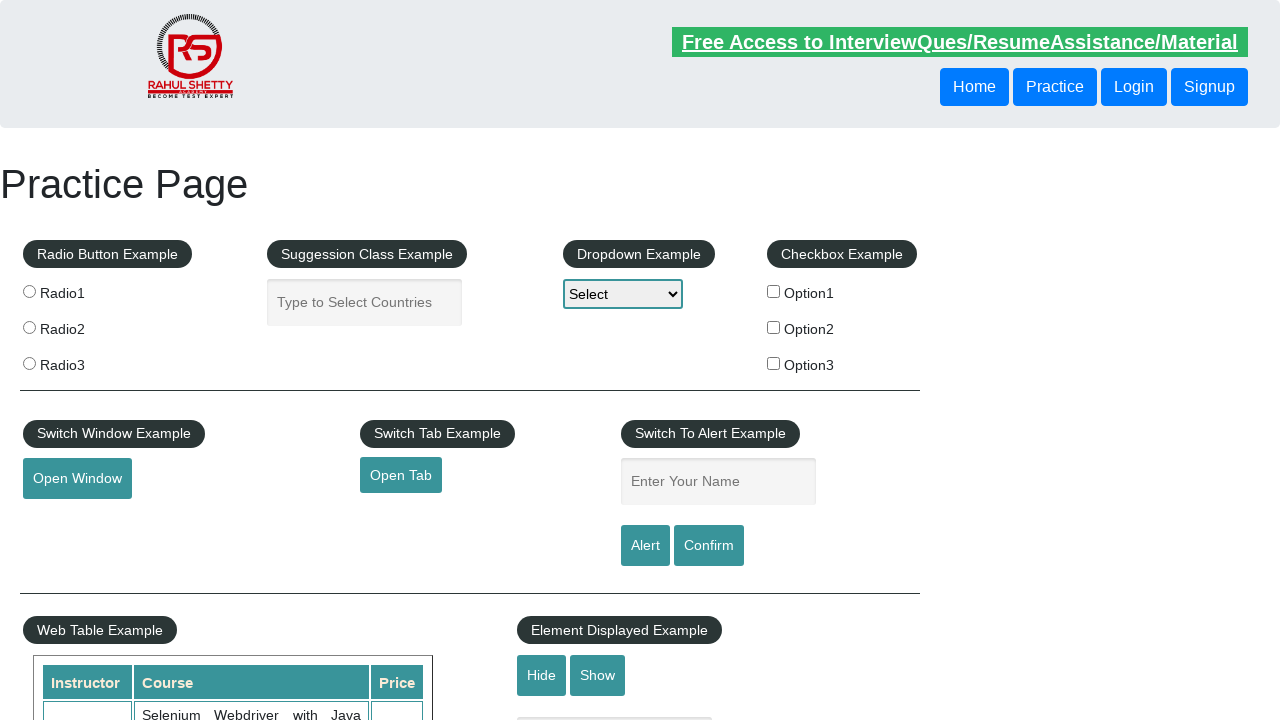

Verified footer link text is present: Dummy Content for Testing.
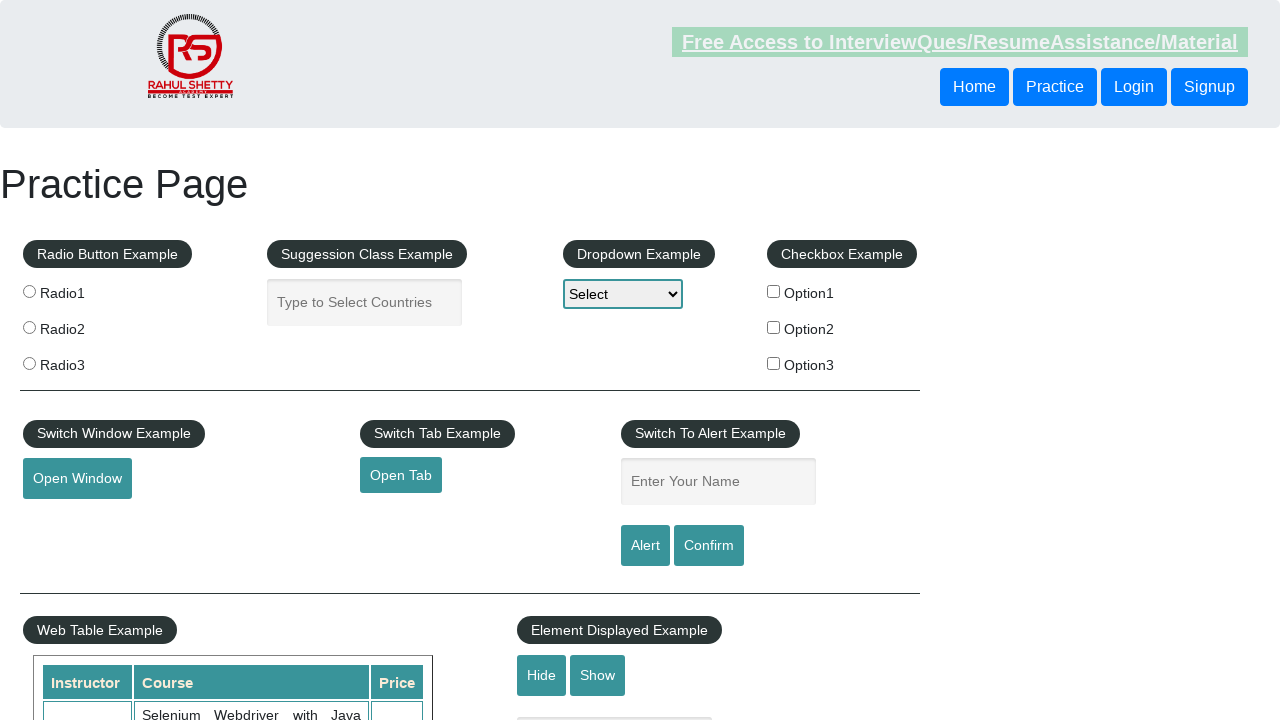

Verified footer link is visible
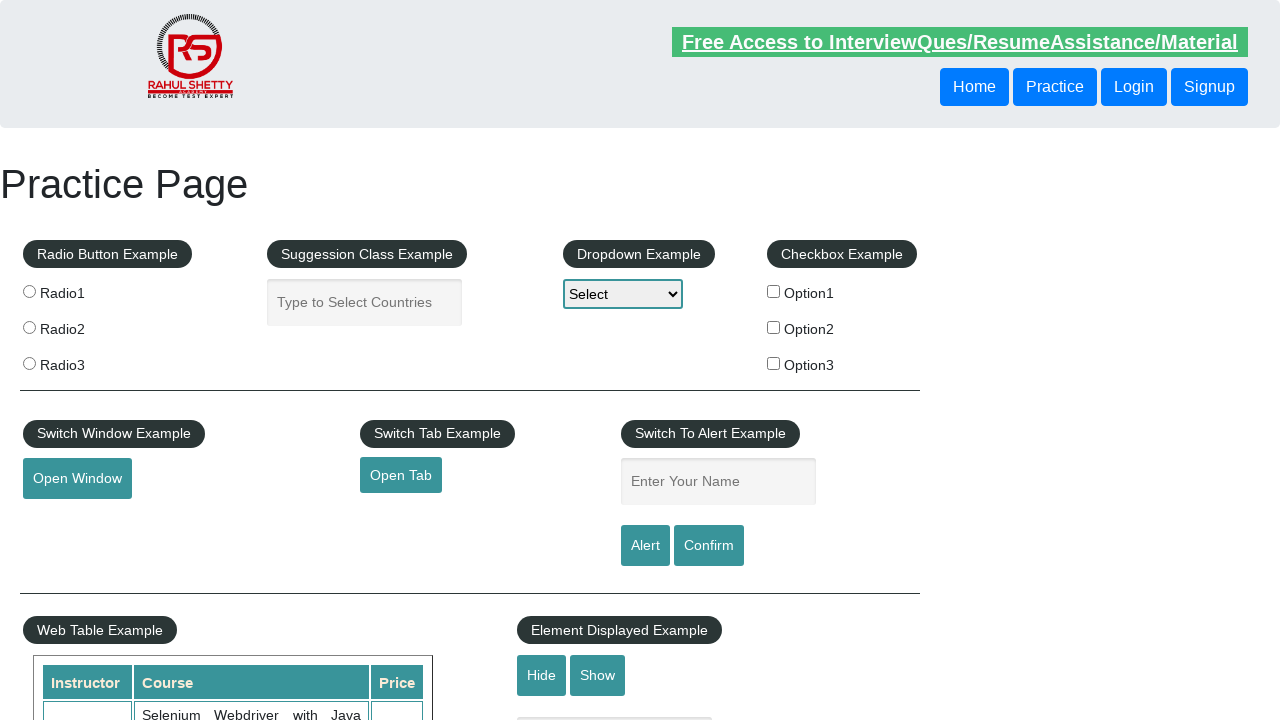

Retrieved href attribute from footer link: #
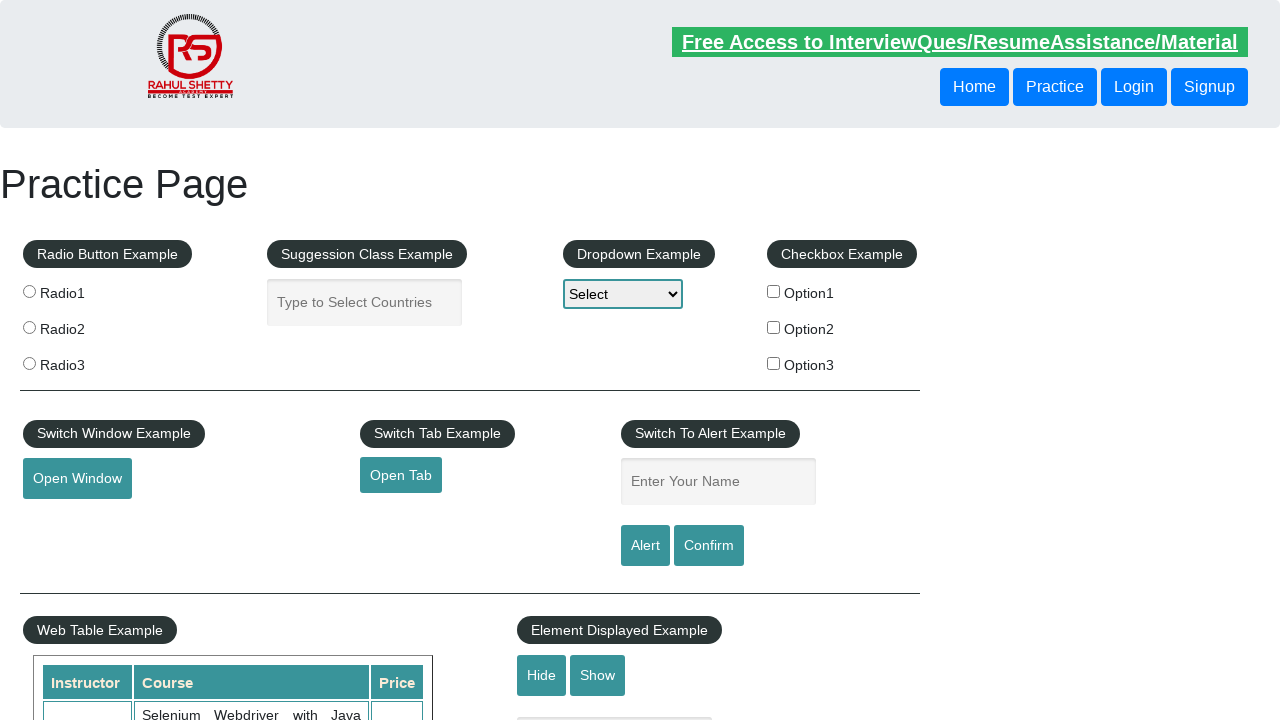

Verified footer link text is present: Social Media
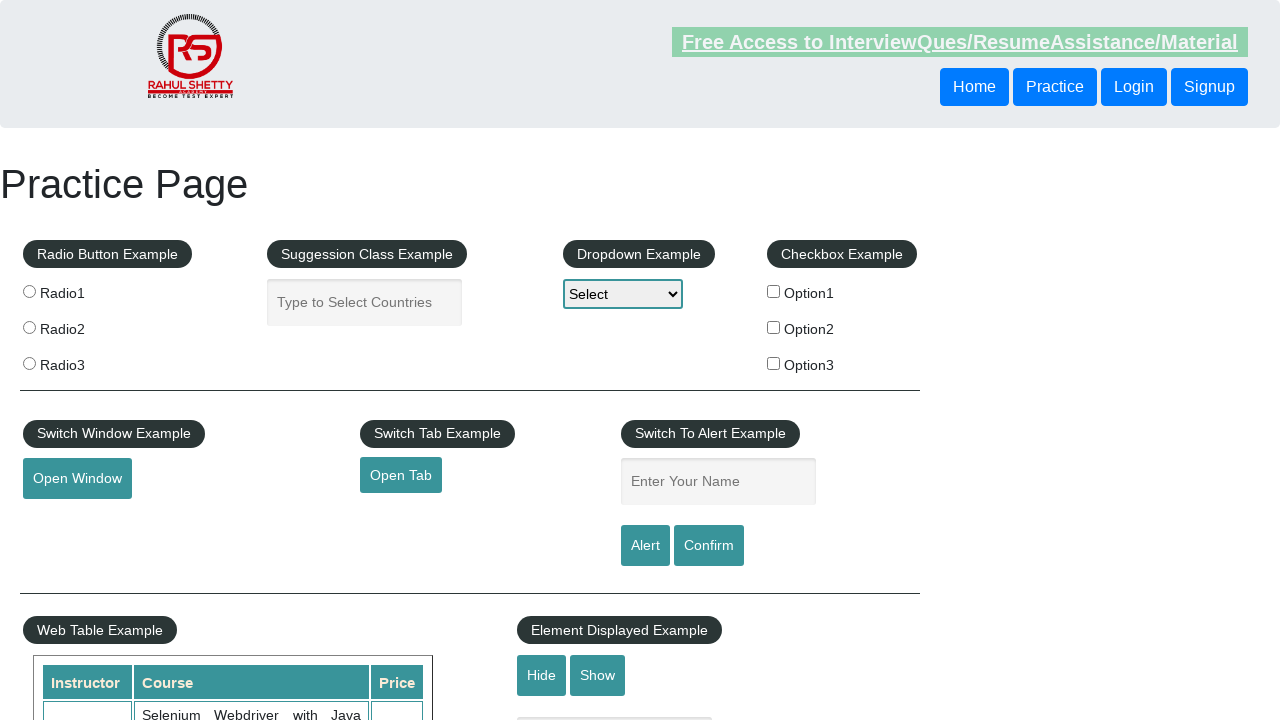

Verified footer link is visible
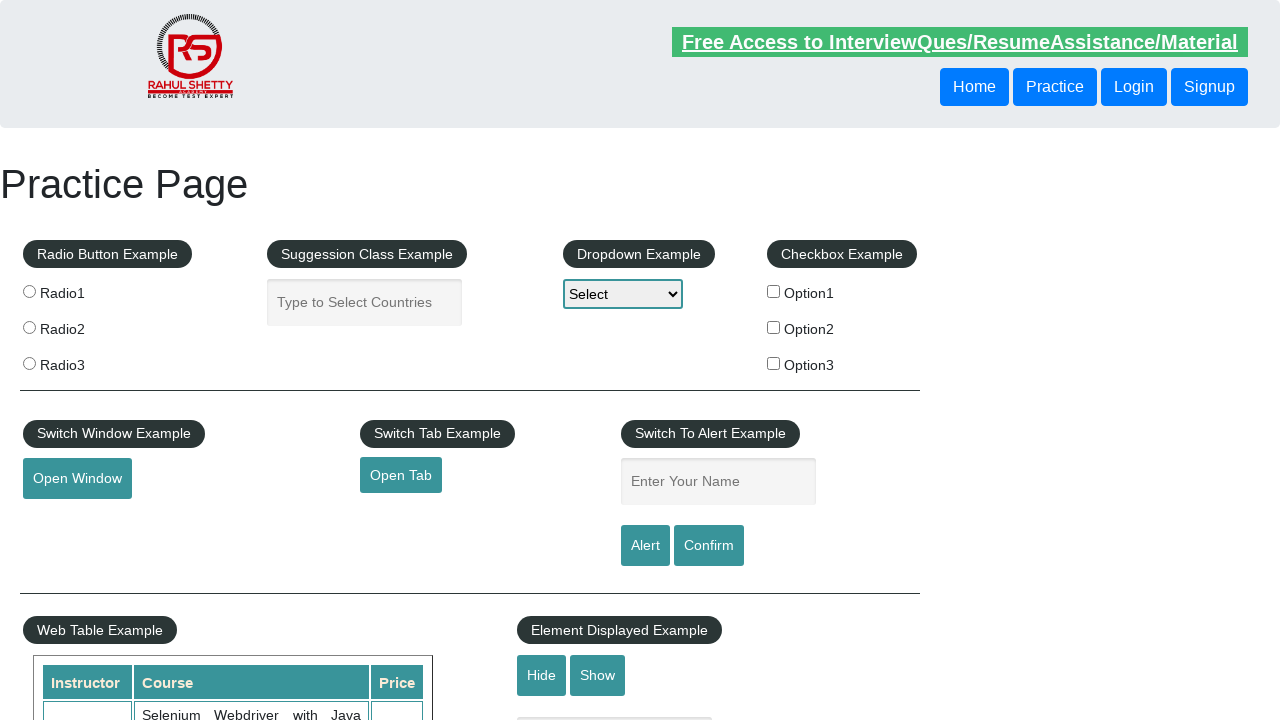

Retrieved href attribute from footer link: #
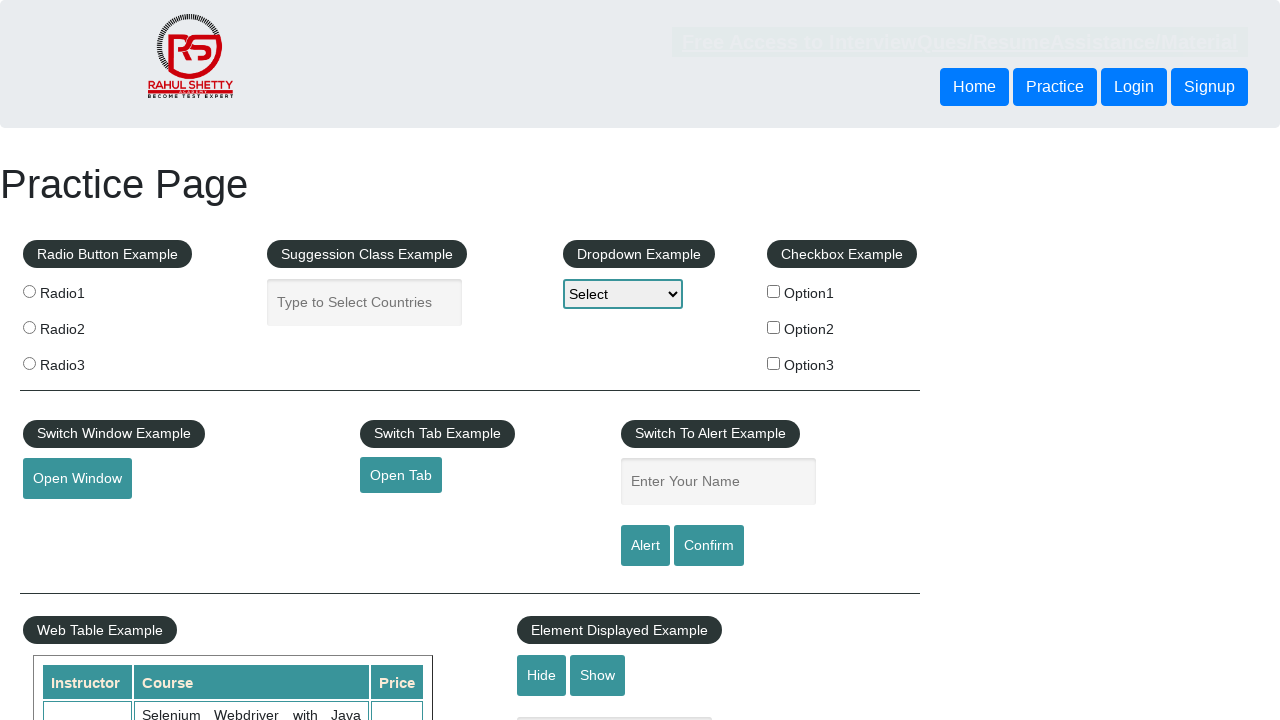

Verified footer link text is present: Facebook
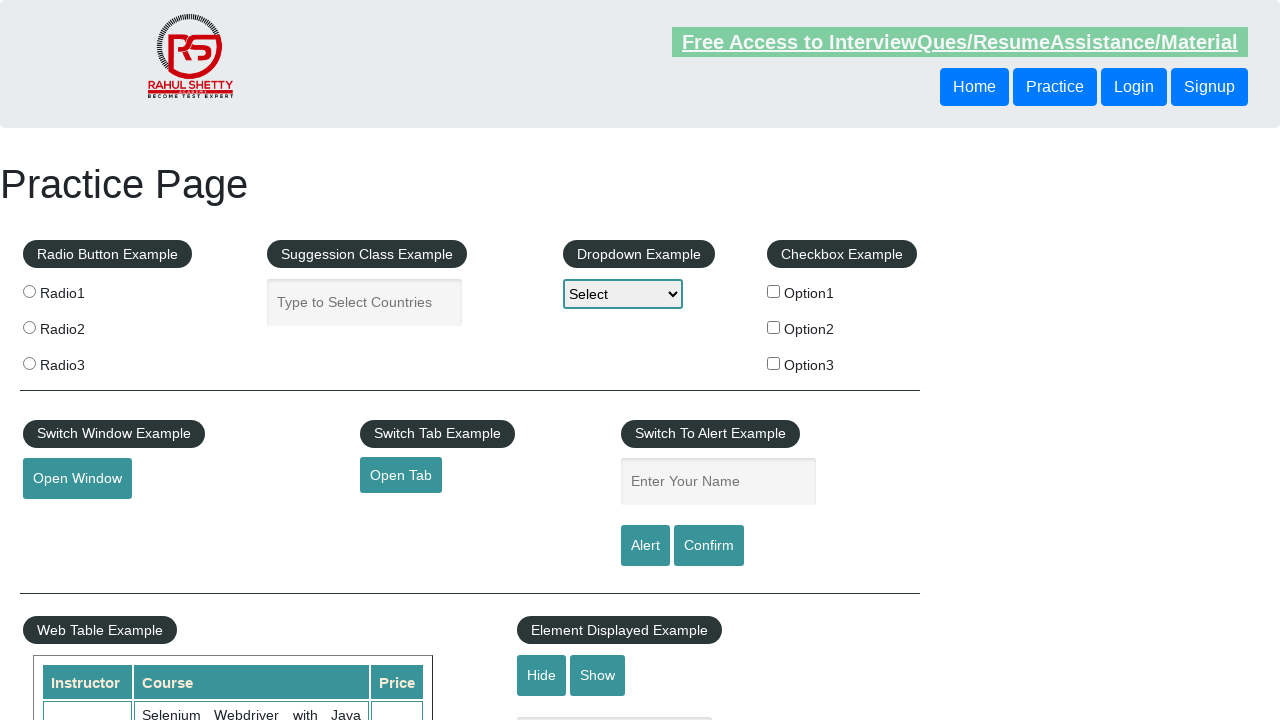

Verified footer link is visible
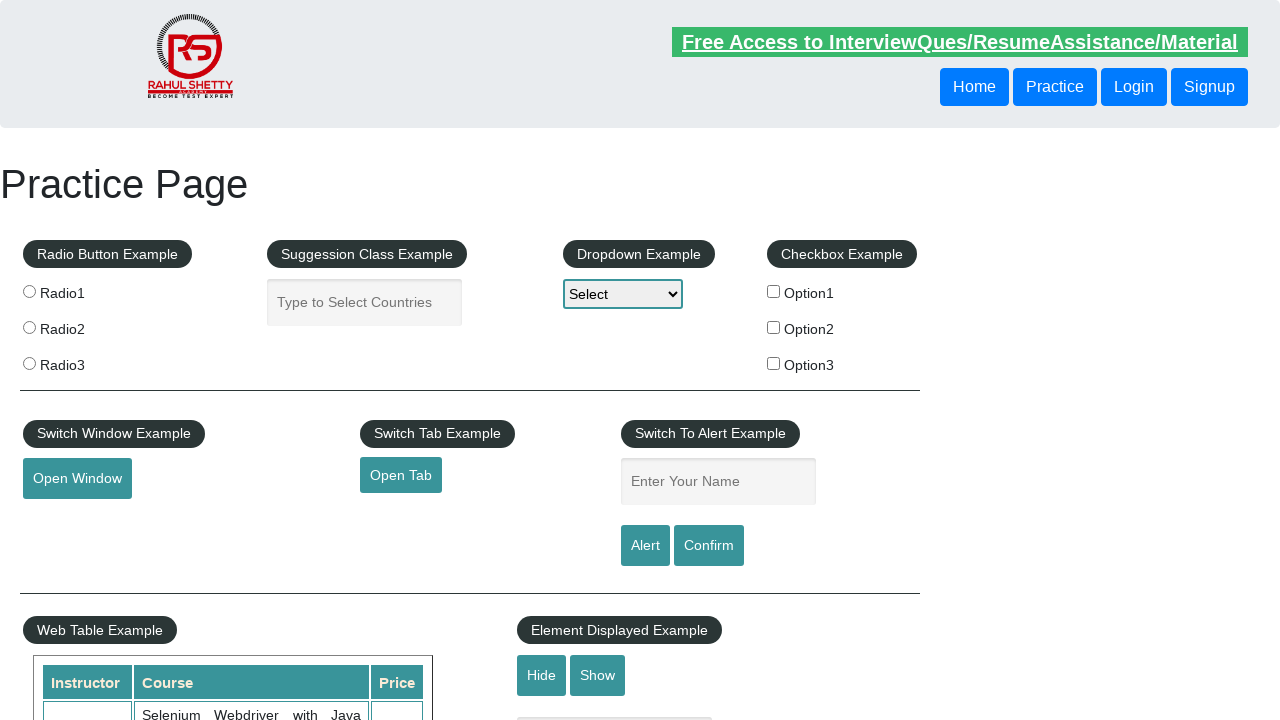

Retrieved href attribute from footer link: #
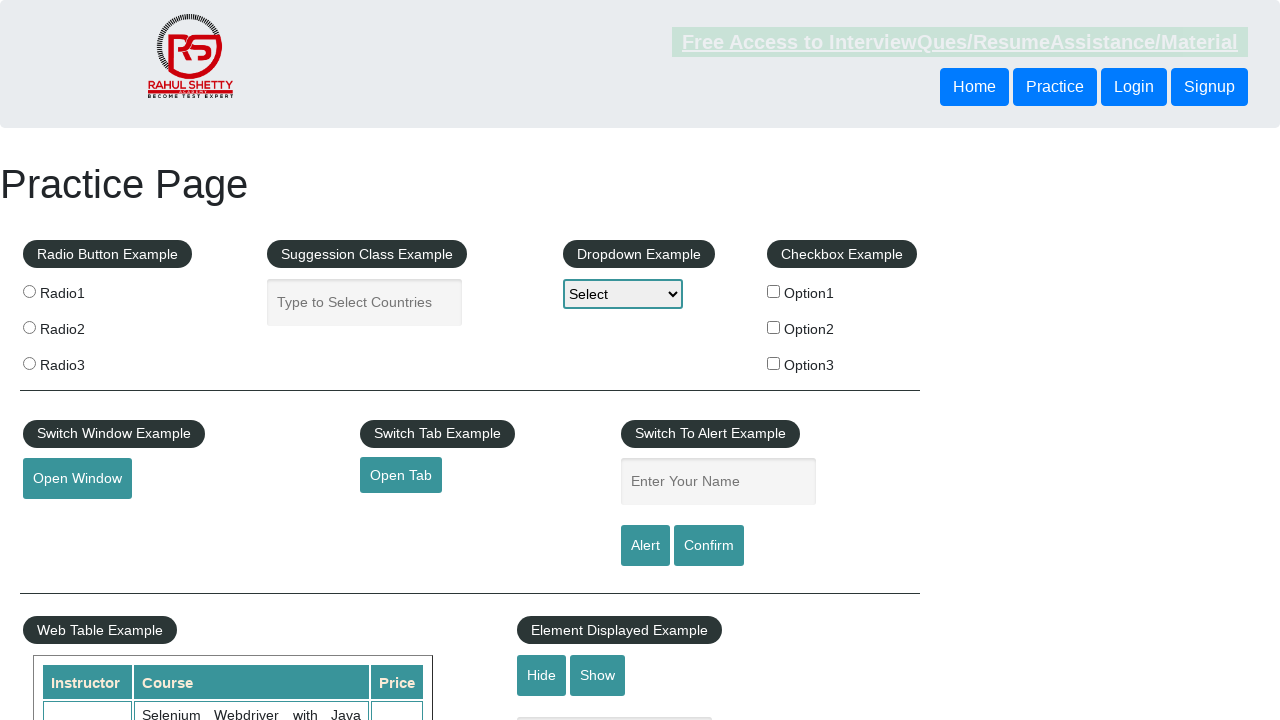

Verified footer link text is present: Twitter
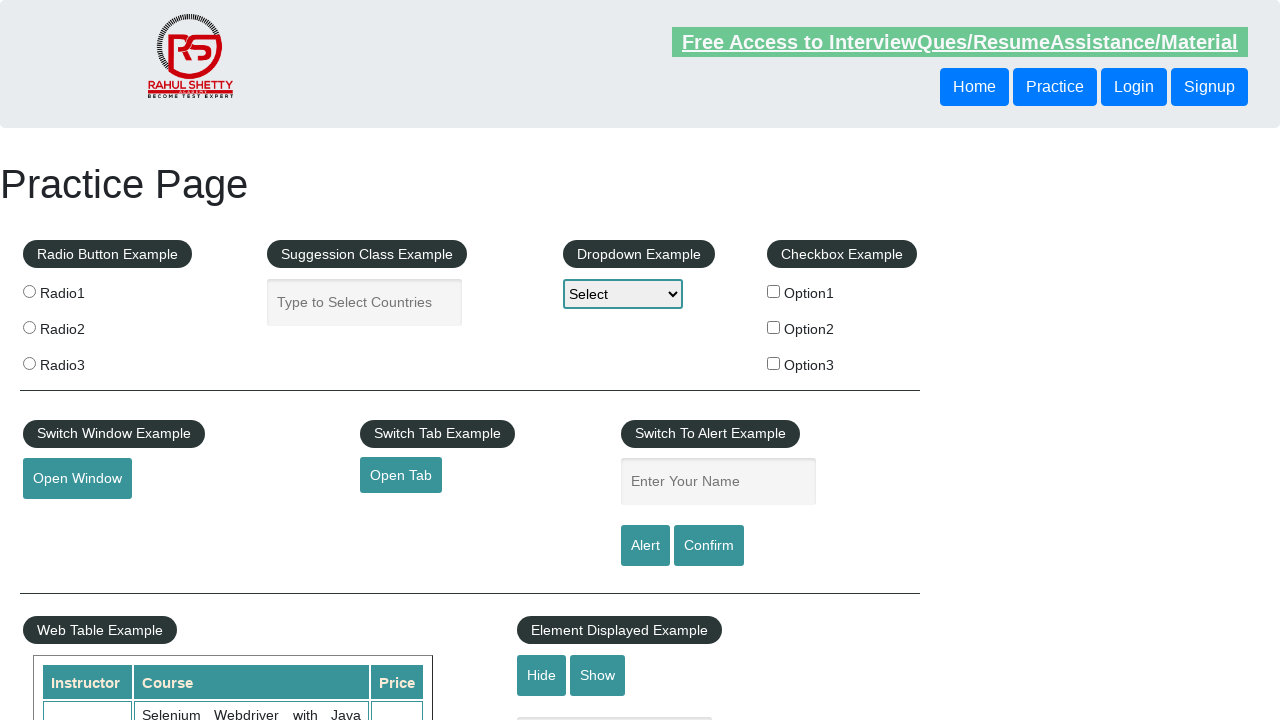

Verified footer link is visible
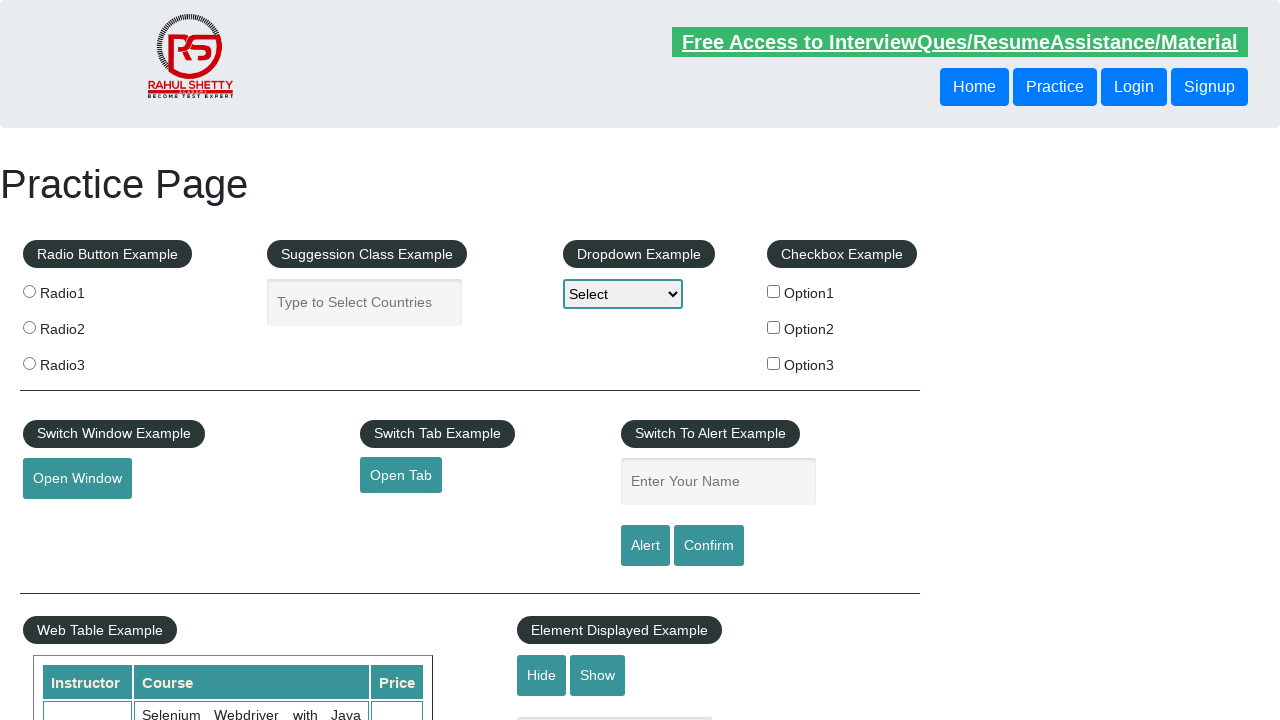

Retrieved href attribute from footer link: #
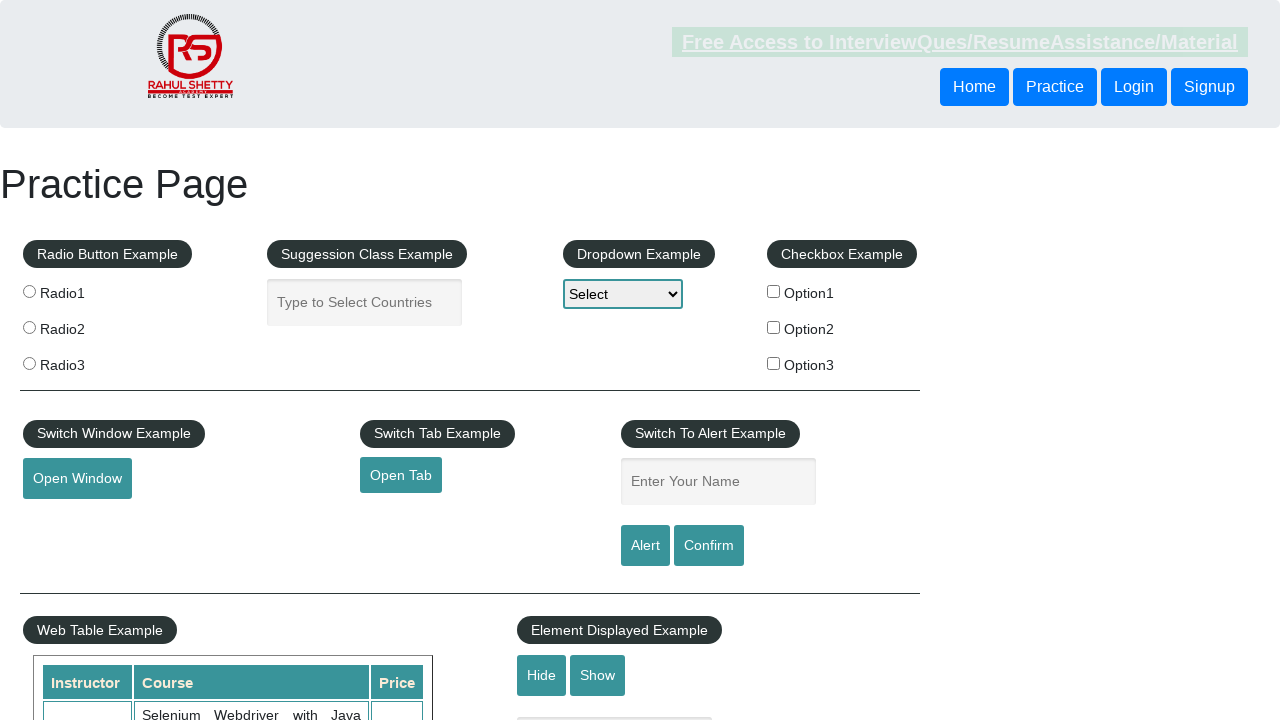

Verified footer link text is present: Google+
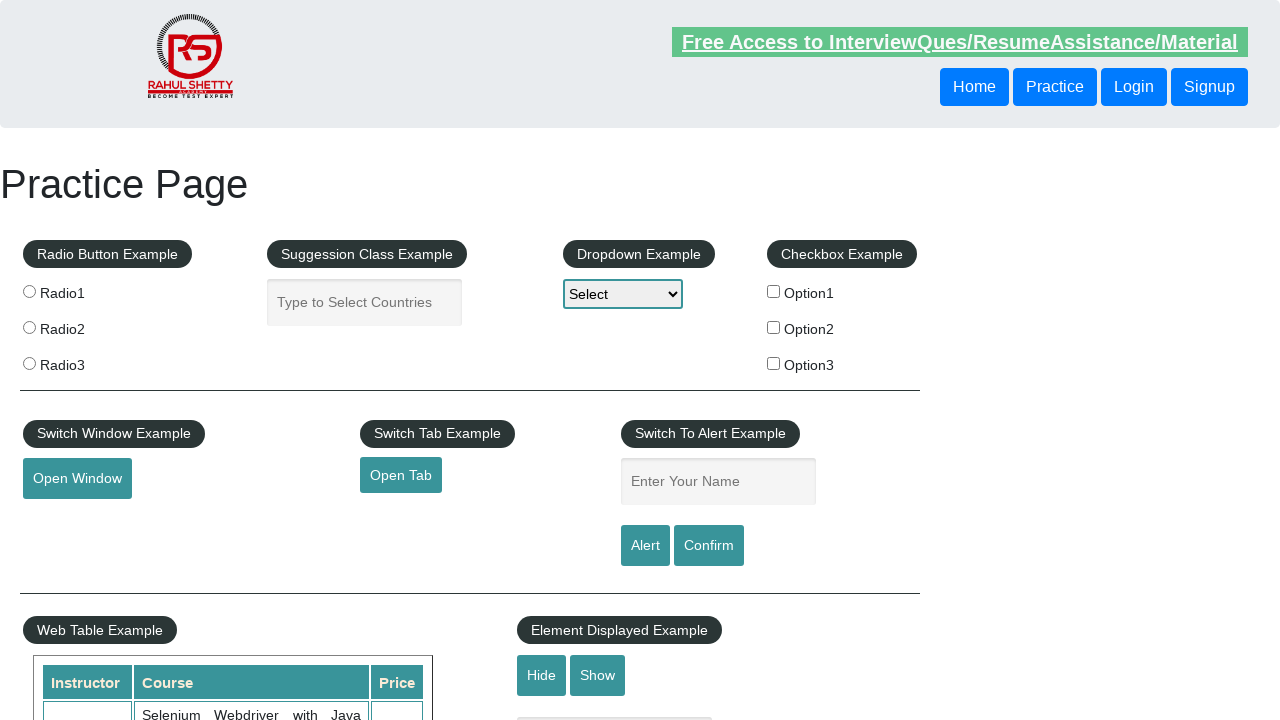

Verified footer link is visible
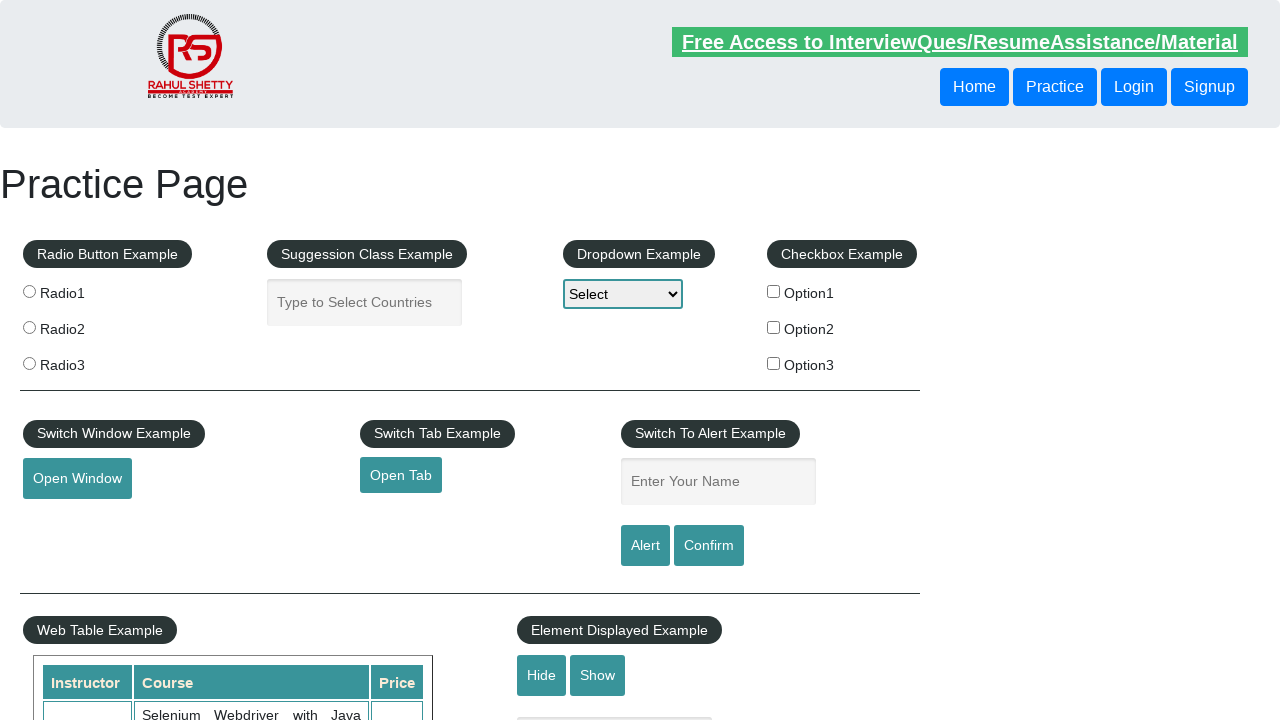

Retrieved href attribute from footer link: #
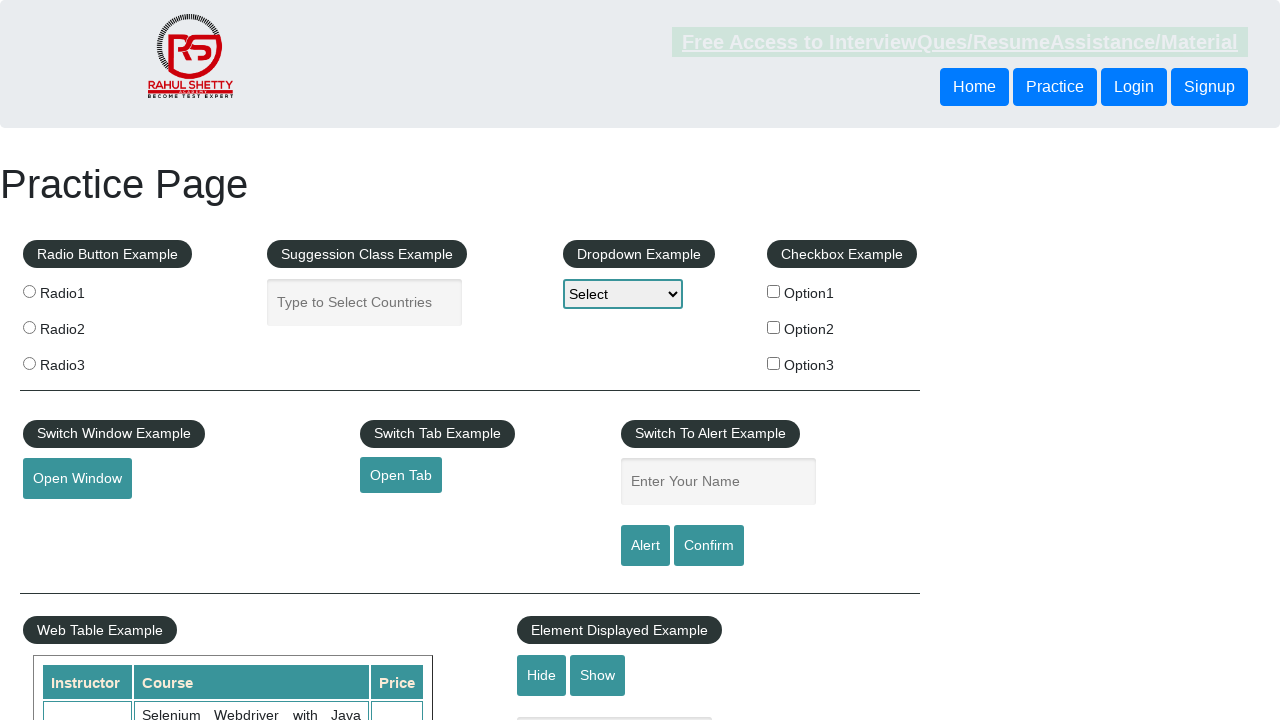

Verified footer link text is present: Youtube
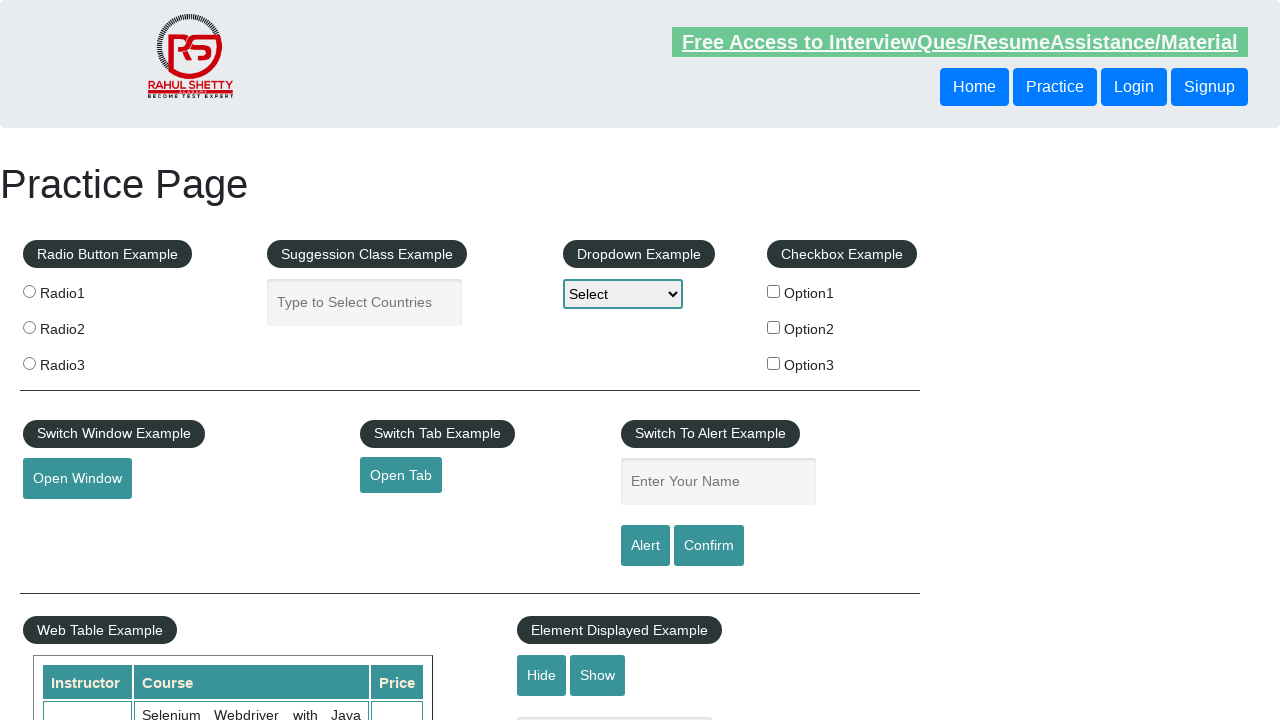

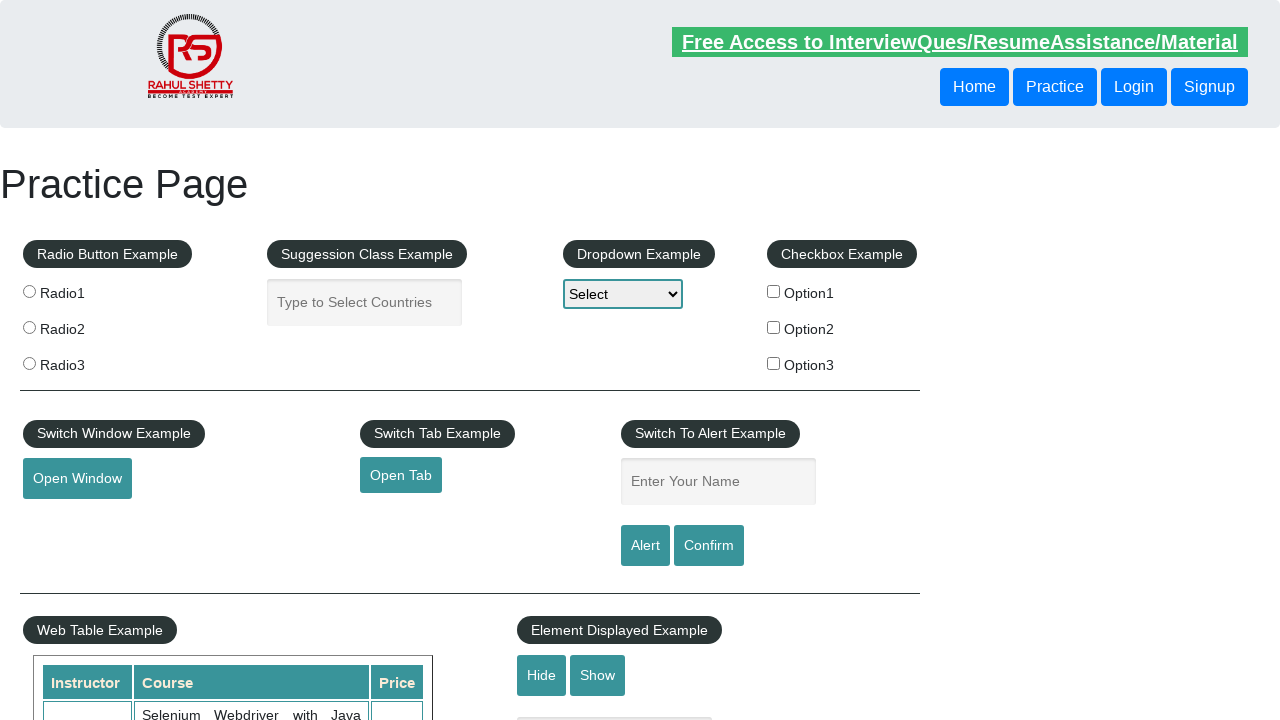